Tests various keyboard actions on a webpage including page navigation keys (Page Down, Page Up), function keys (F1-F12), and escape key to demonstrate keyboard handling in browser automation.

Starting URL: http://spreadsheetpage.com/index.php/file/C35/P10/

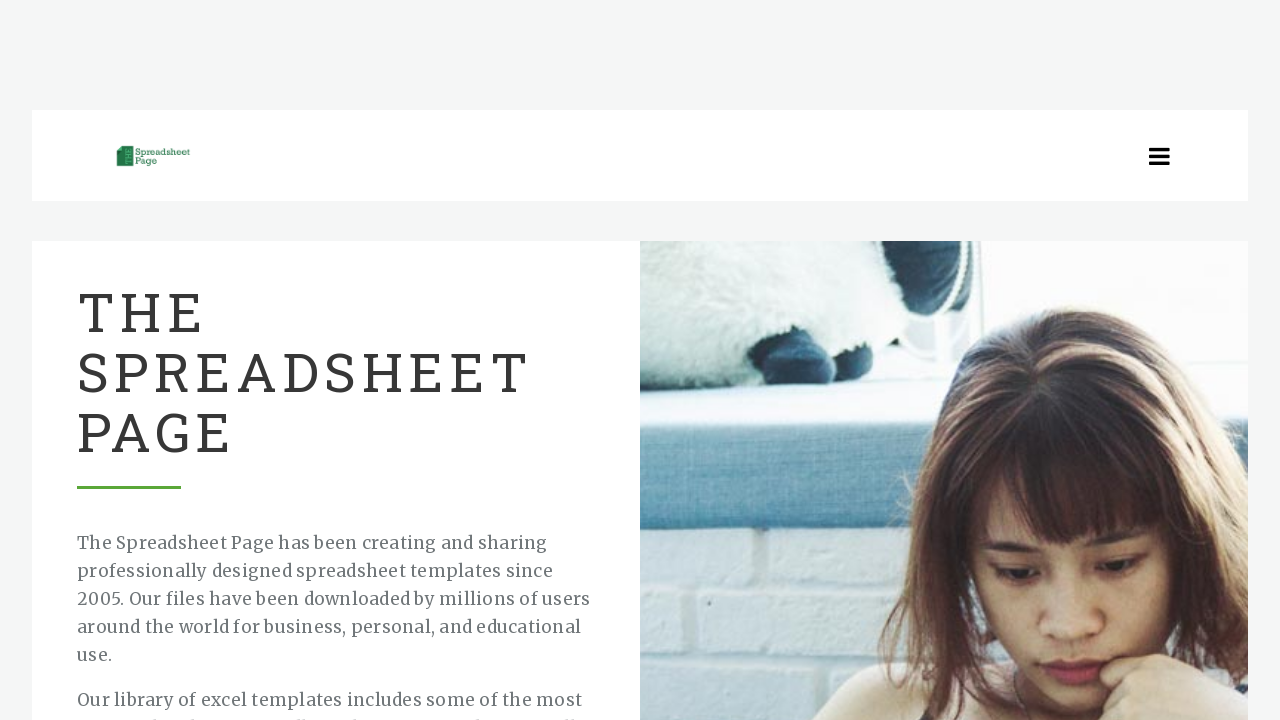

Set viewport size to 1920x1080
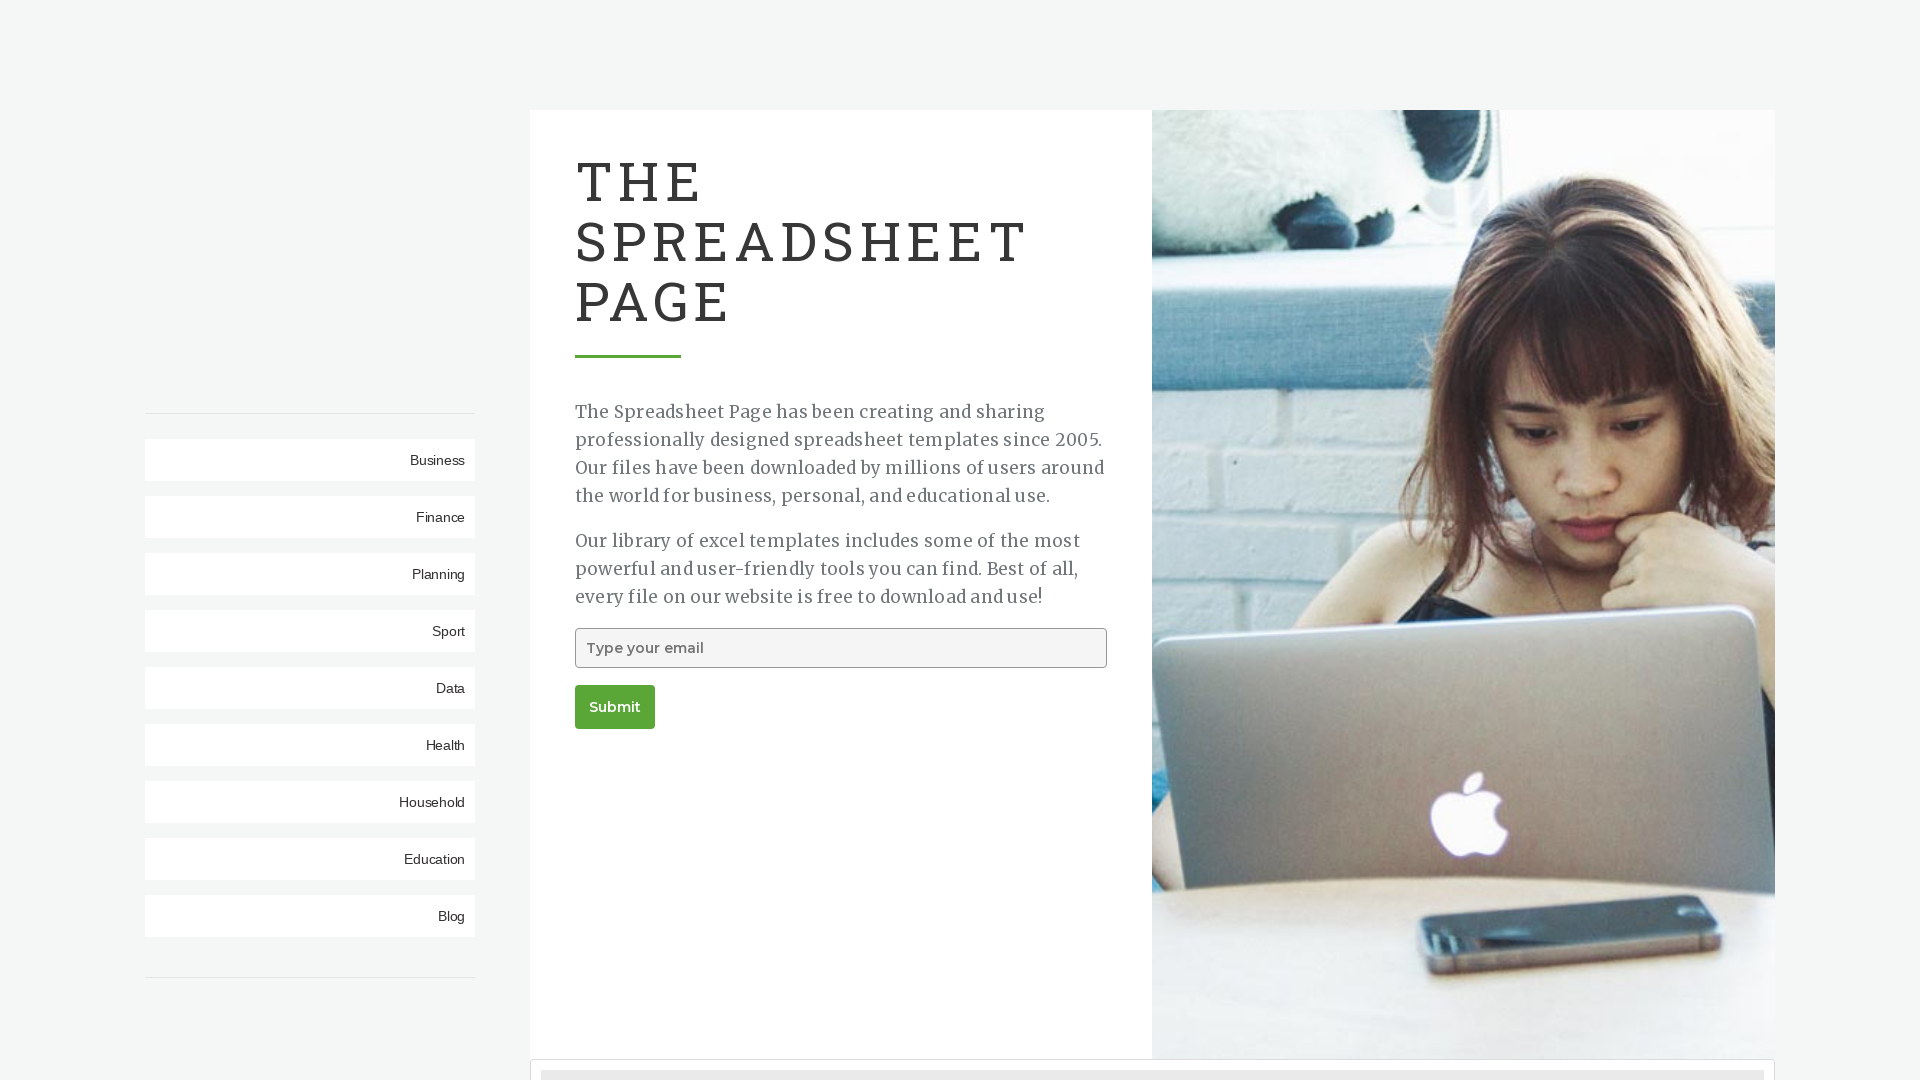

Pressed Page Down key to scroll down
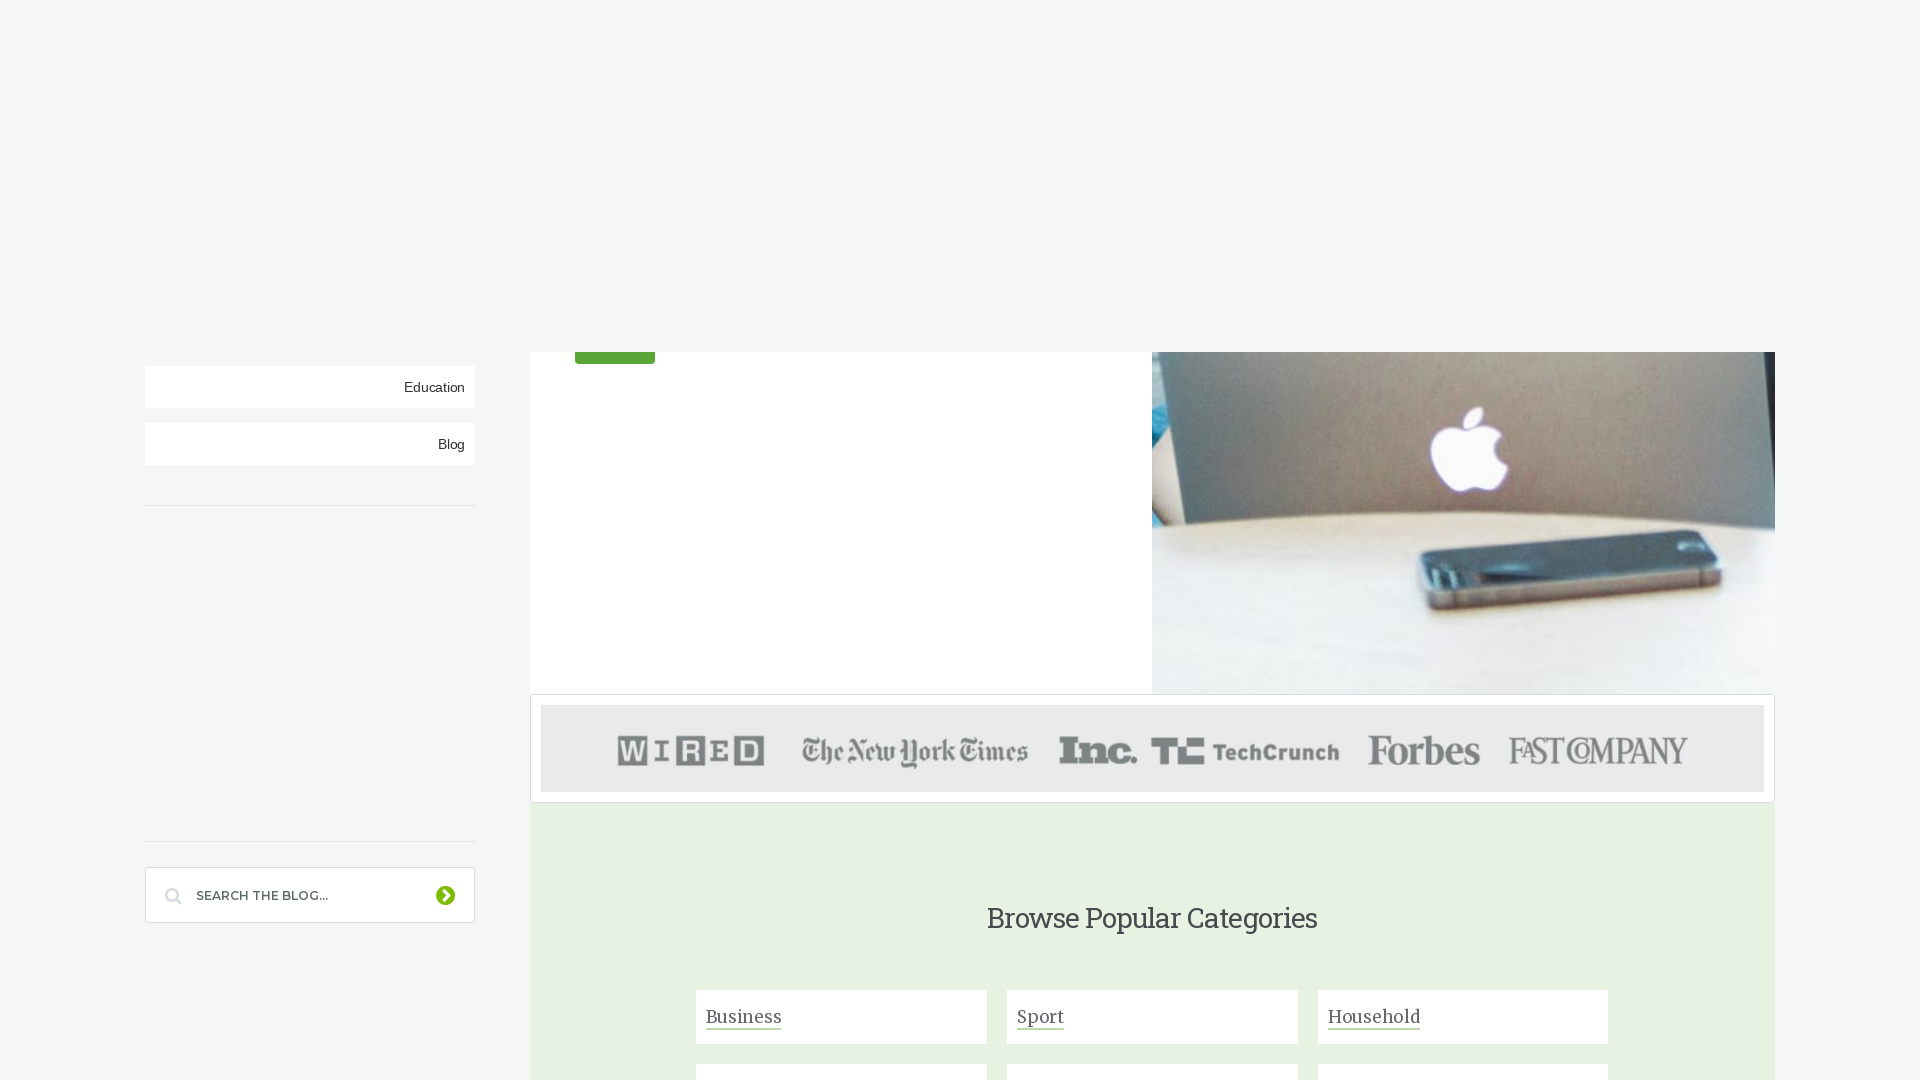

Waited 2 seconds after Page Down press
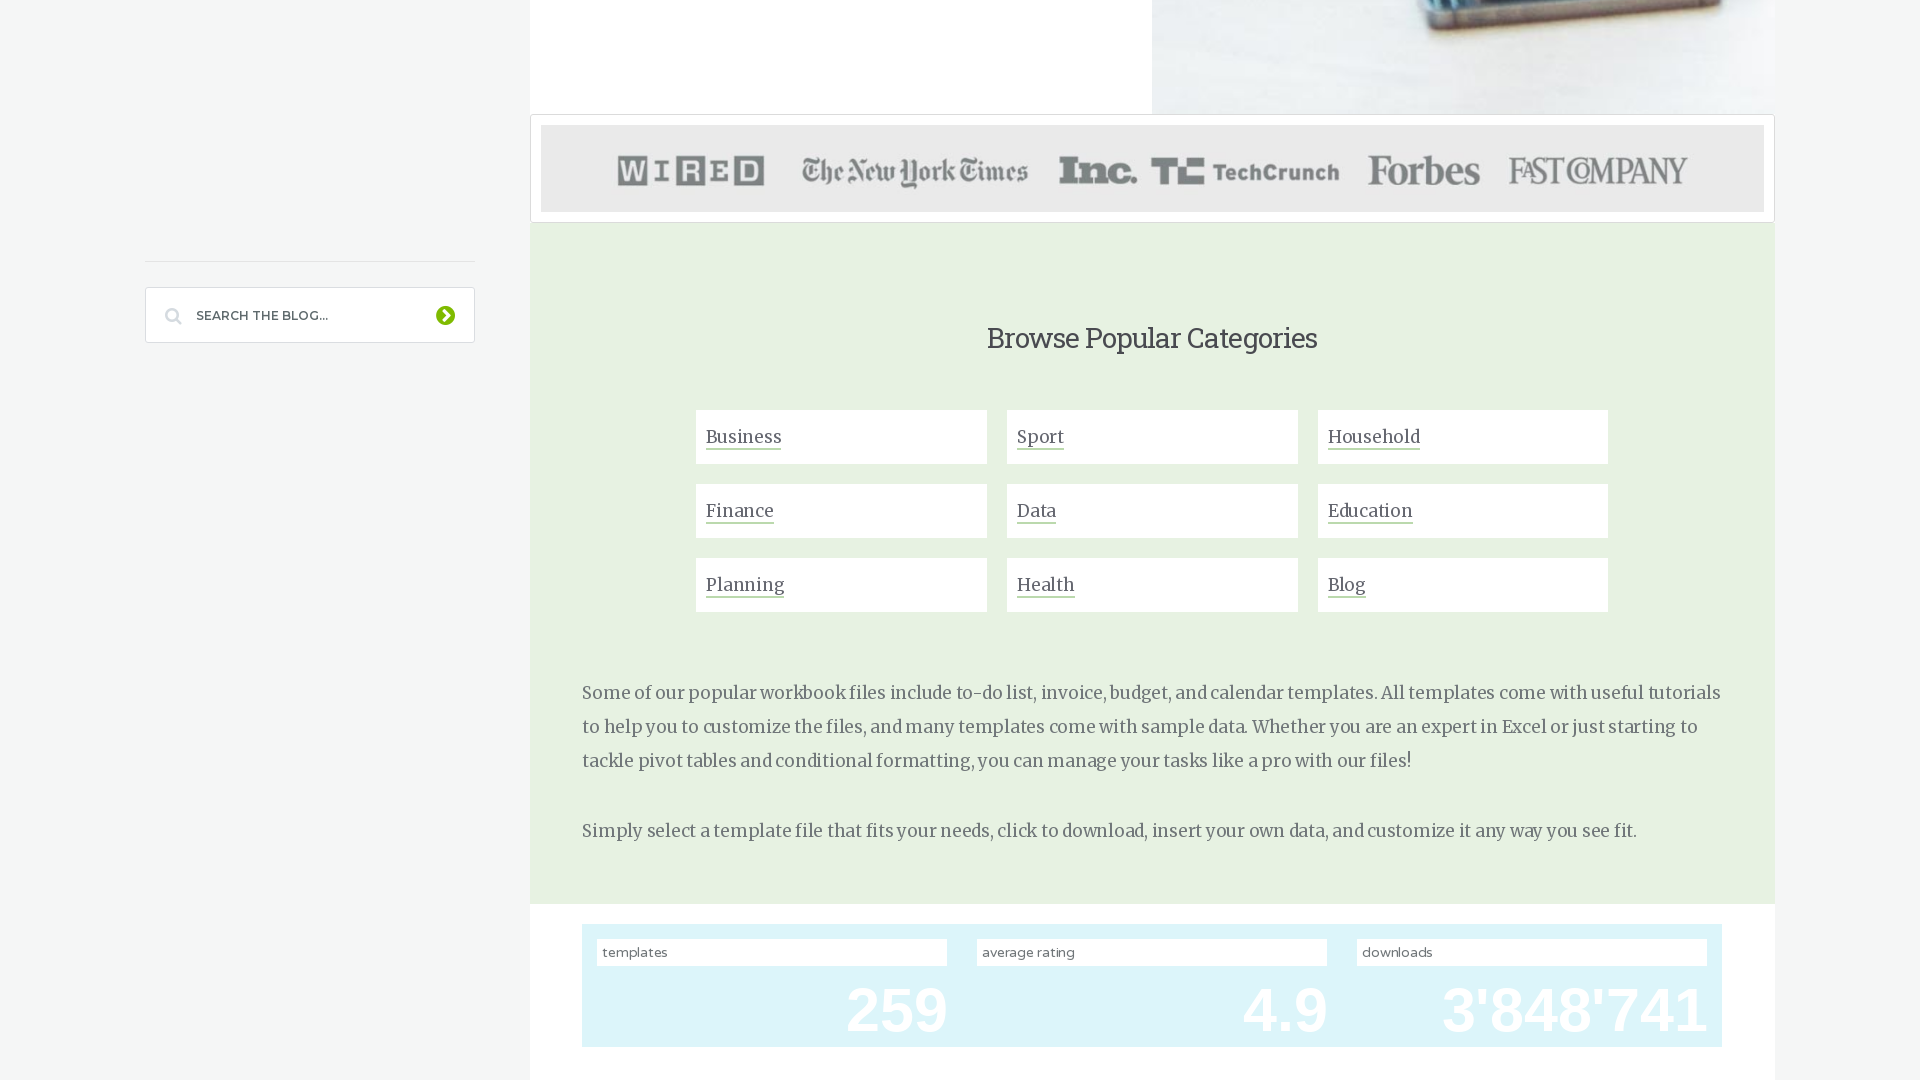

Pressed Page Up key to scroll up
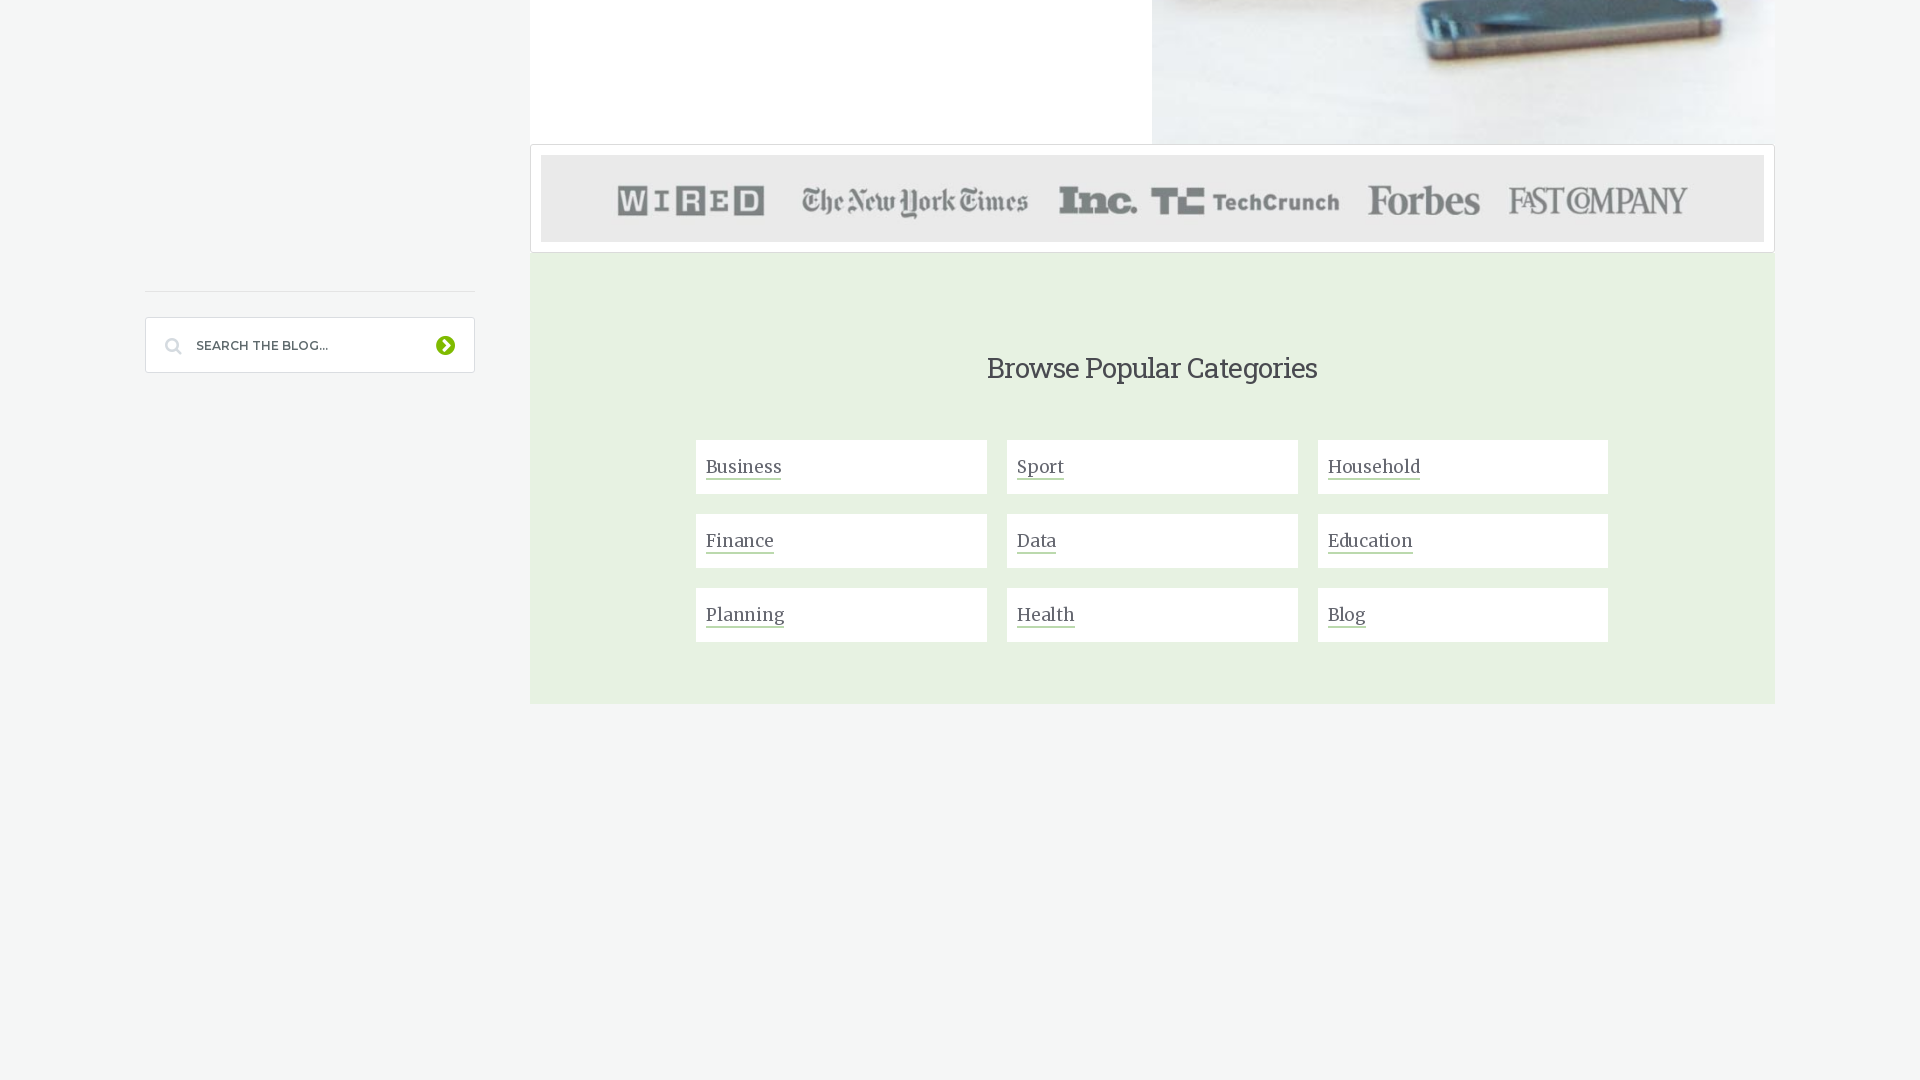

Waited 2 seconds after Page Up press
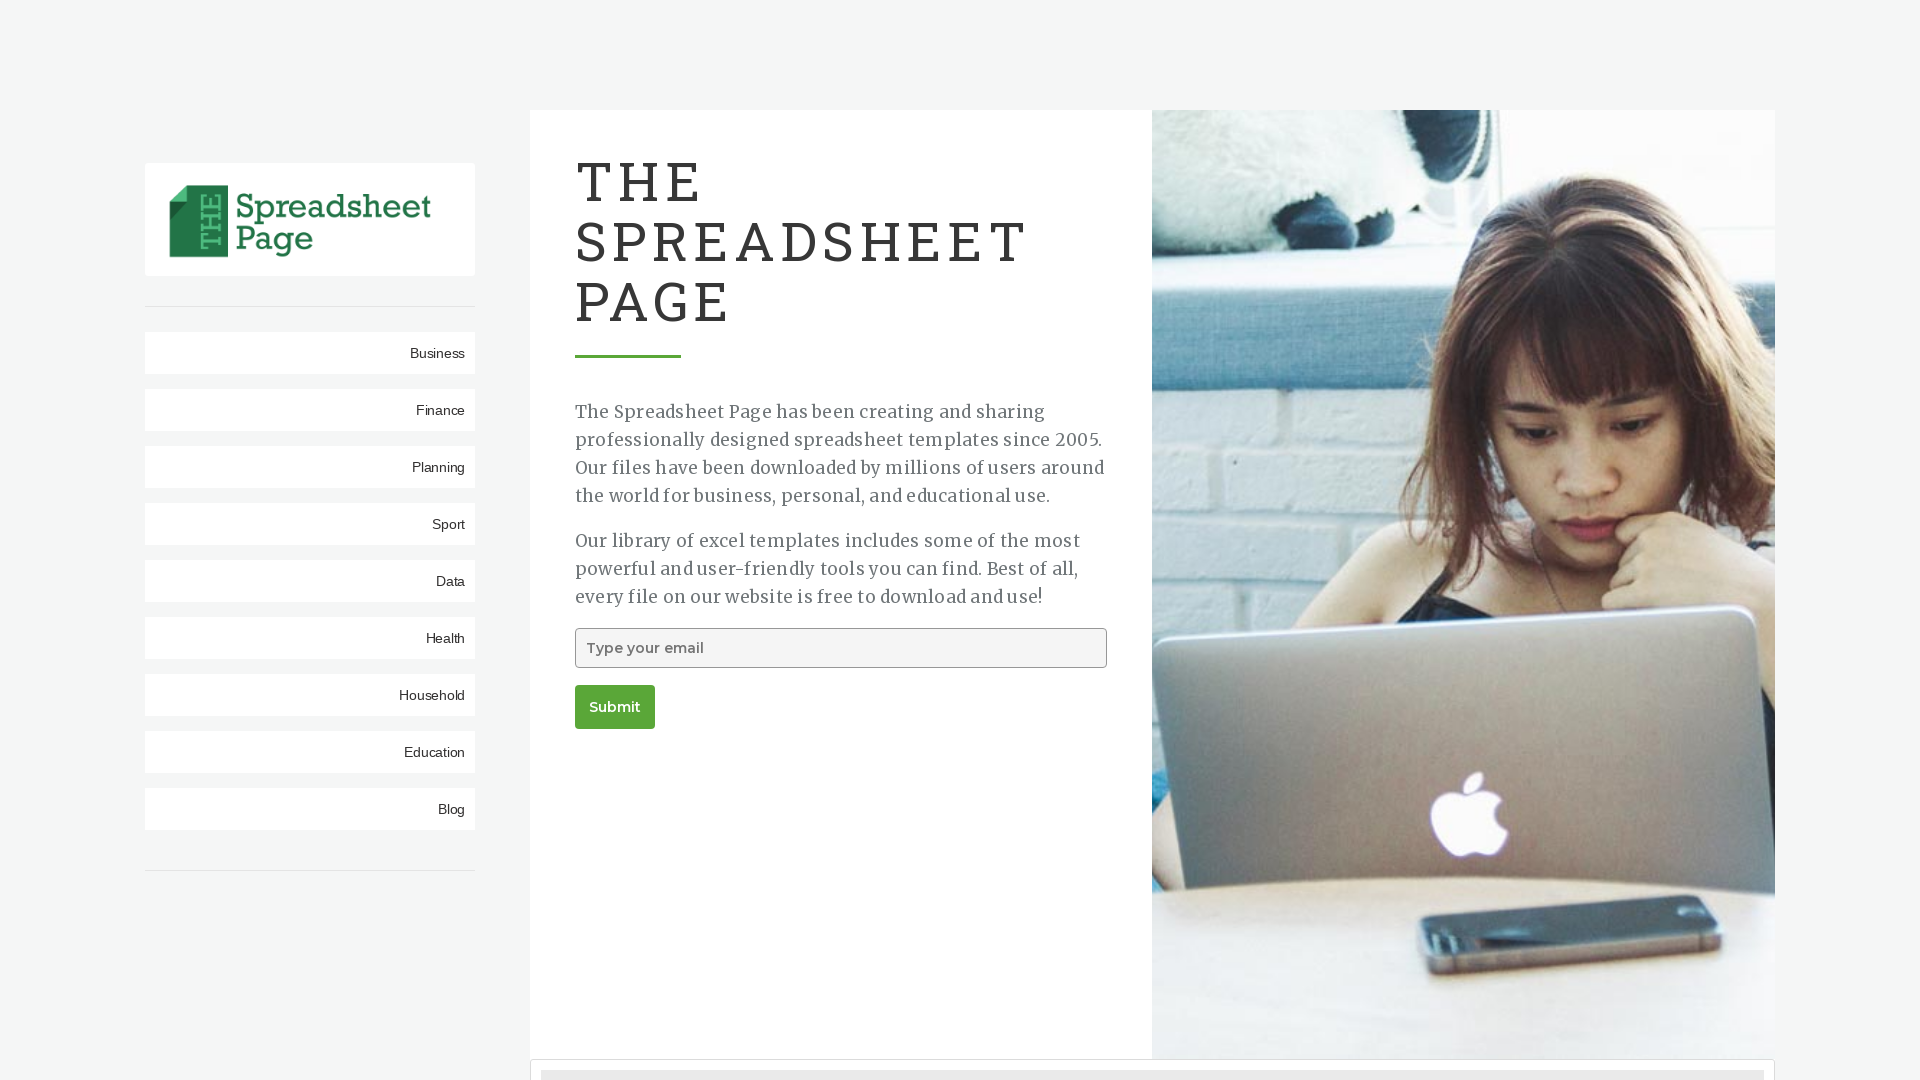

Pressed F1 key to open help menu
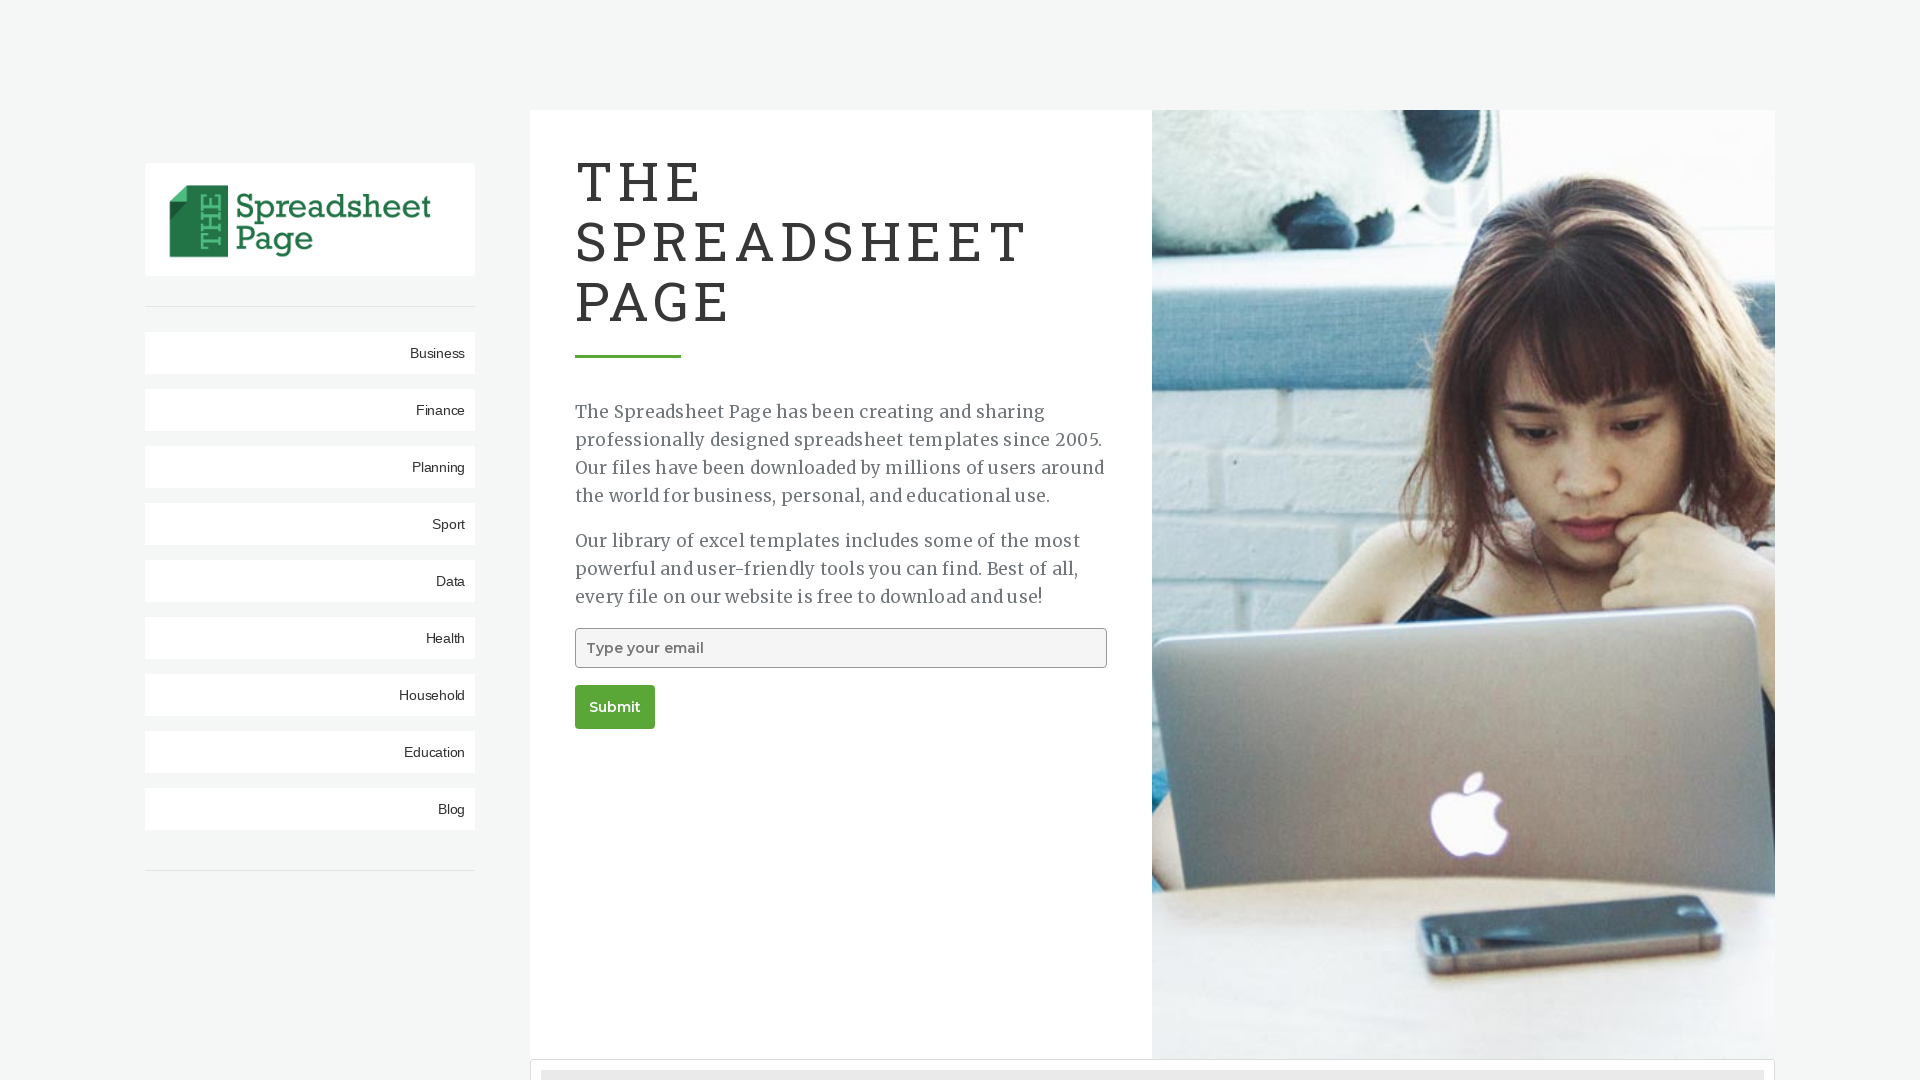

Waited 2 seconds after F1 press
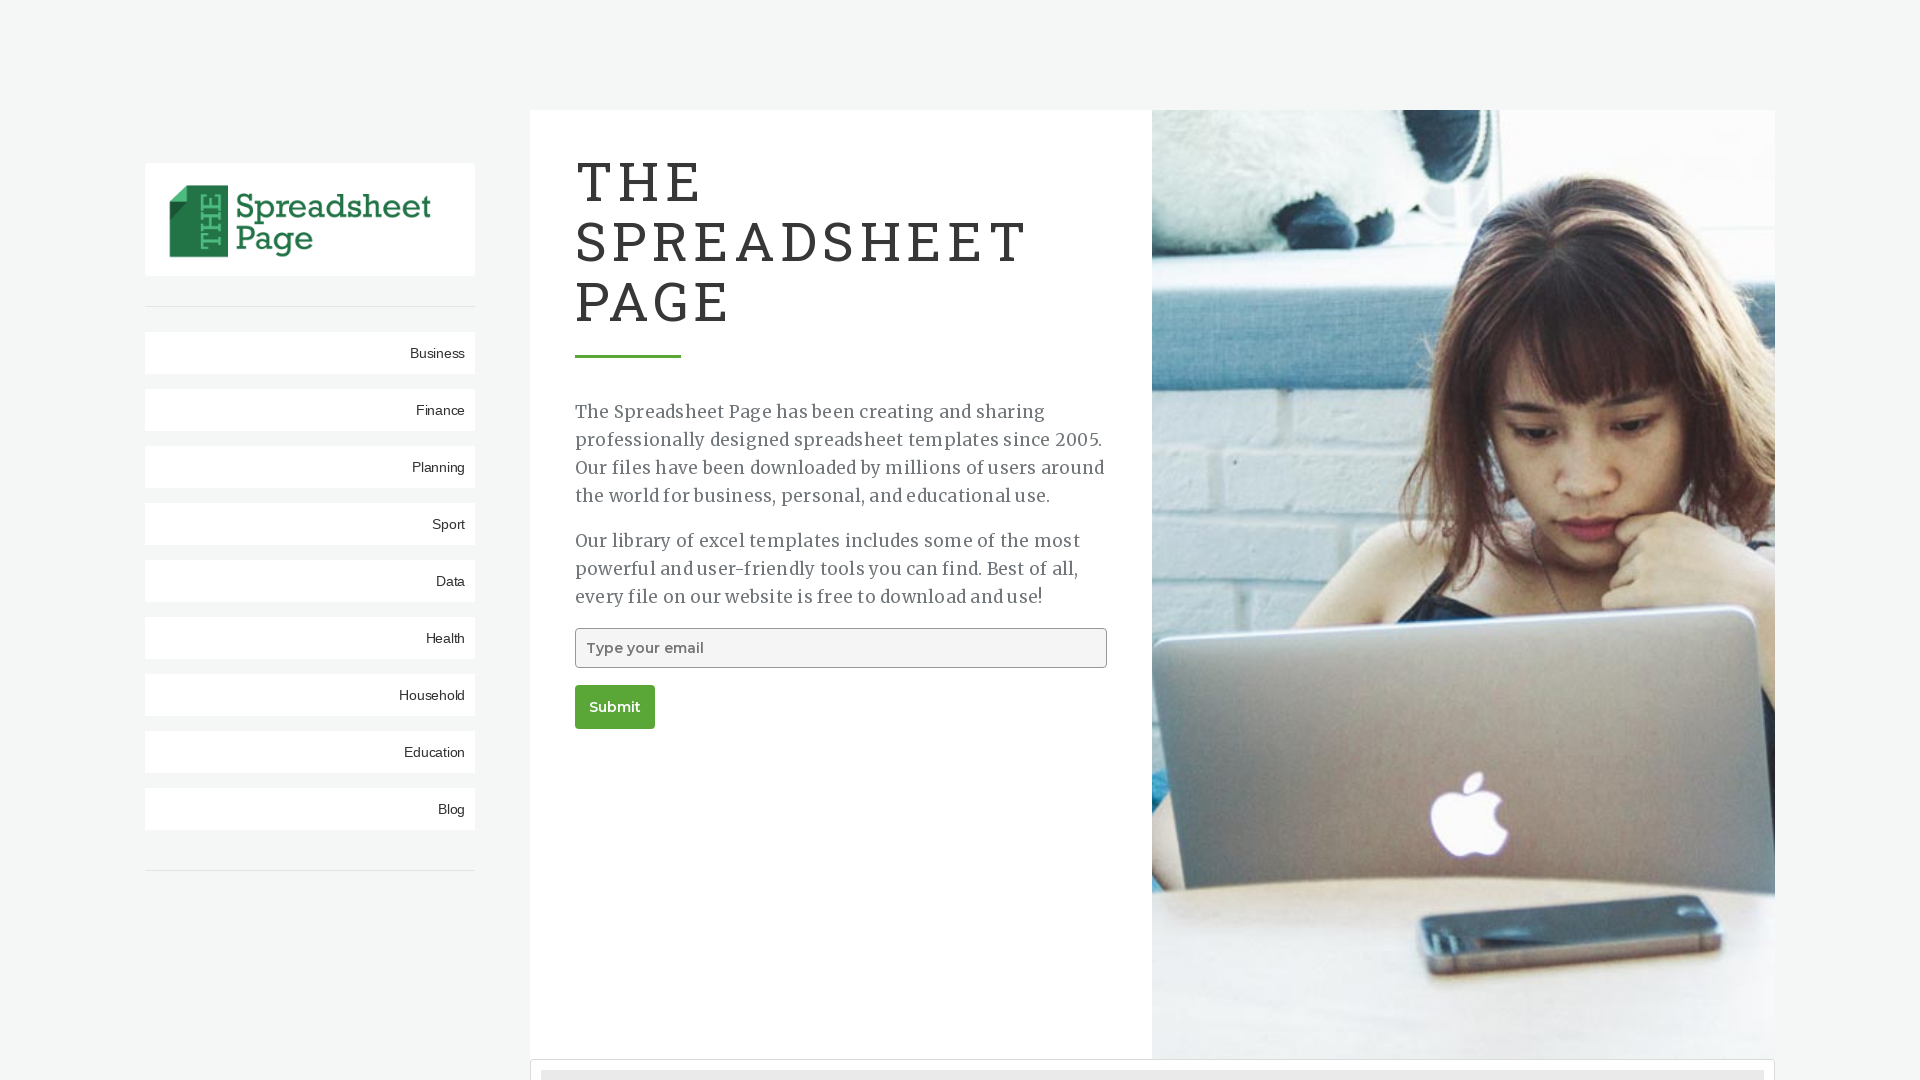

Pressed F12 key to open developer console
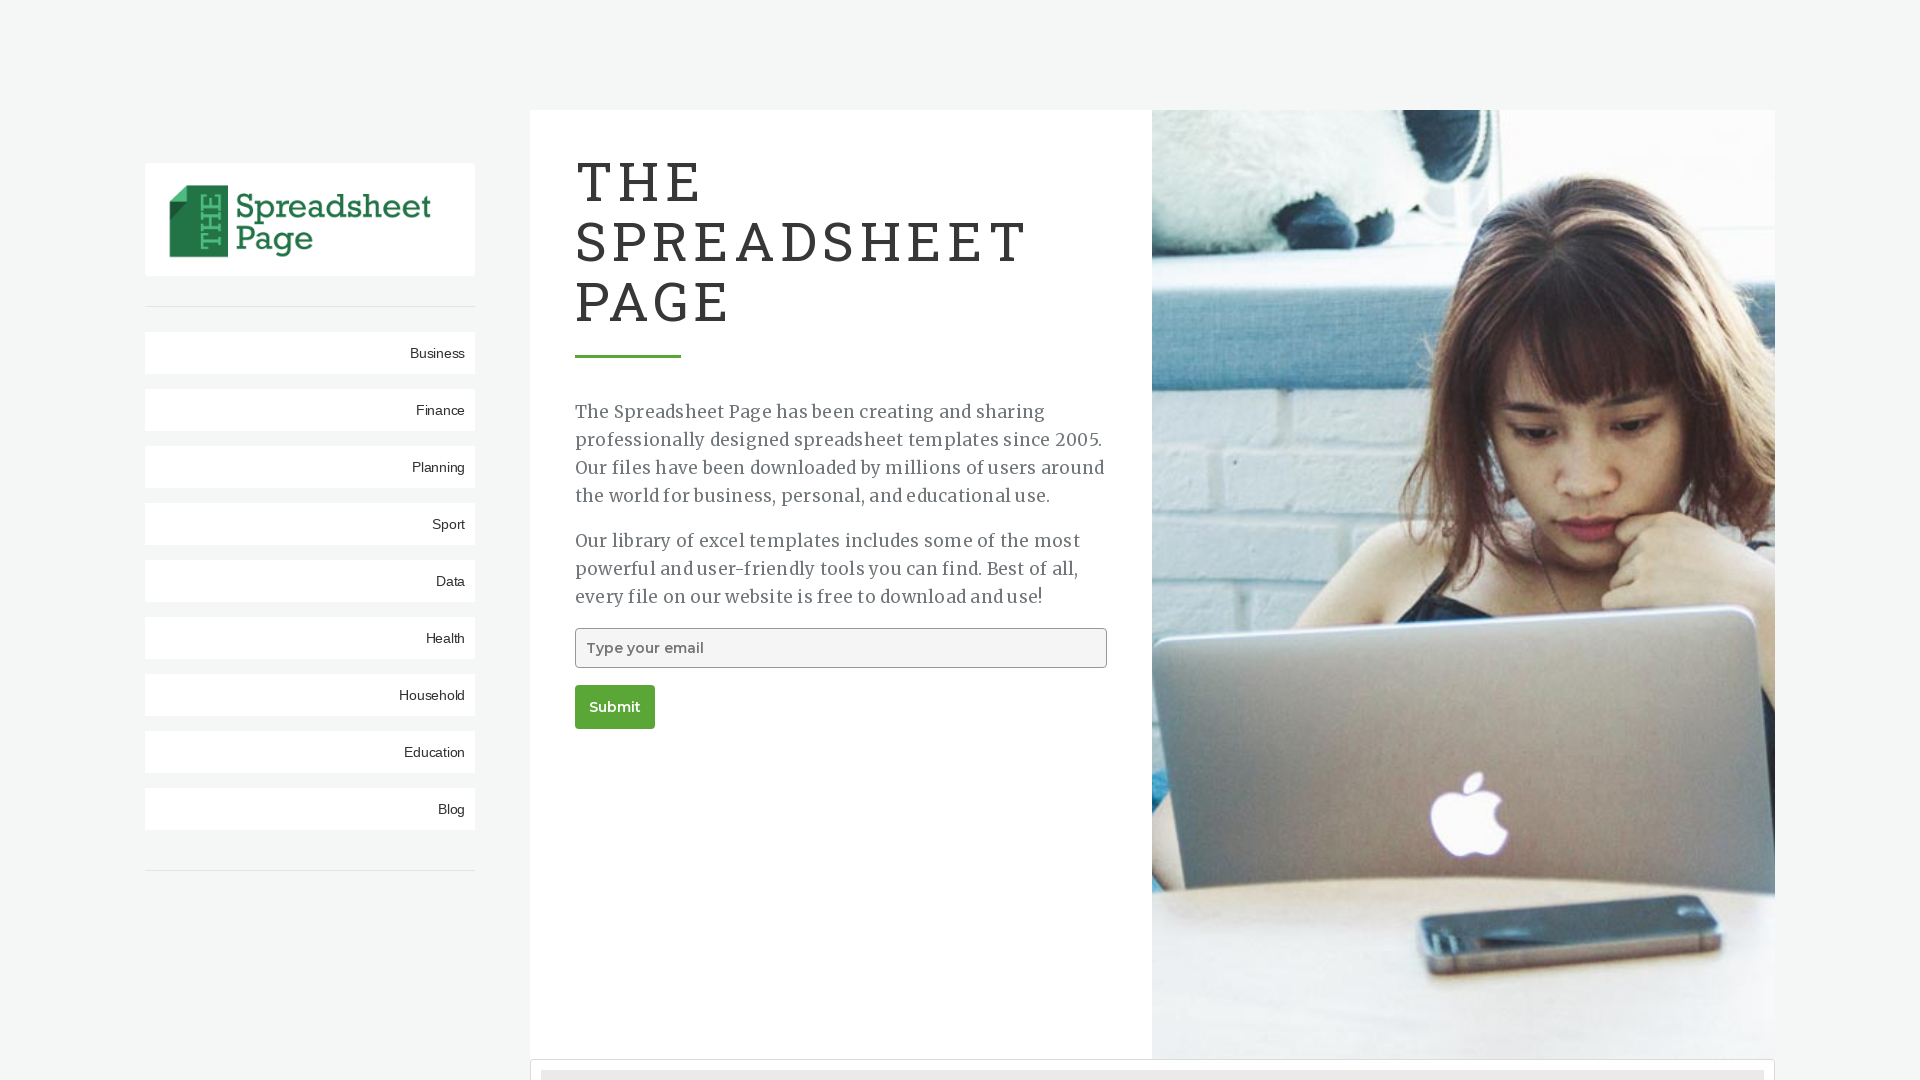

Waited 2 seconds after F12 press
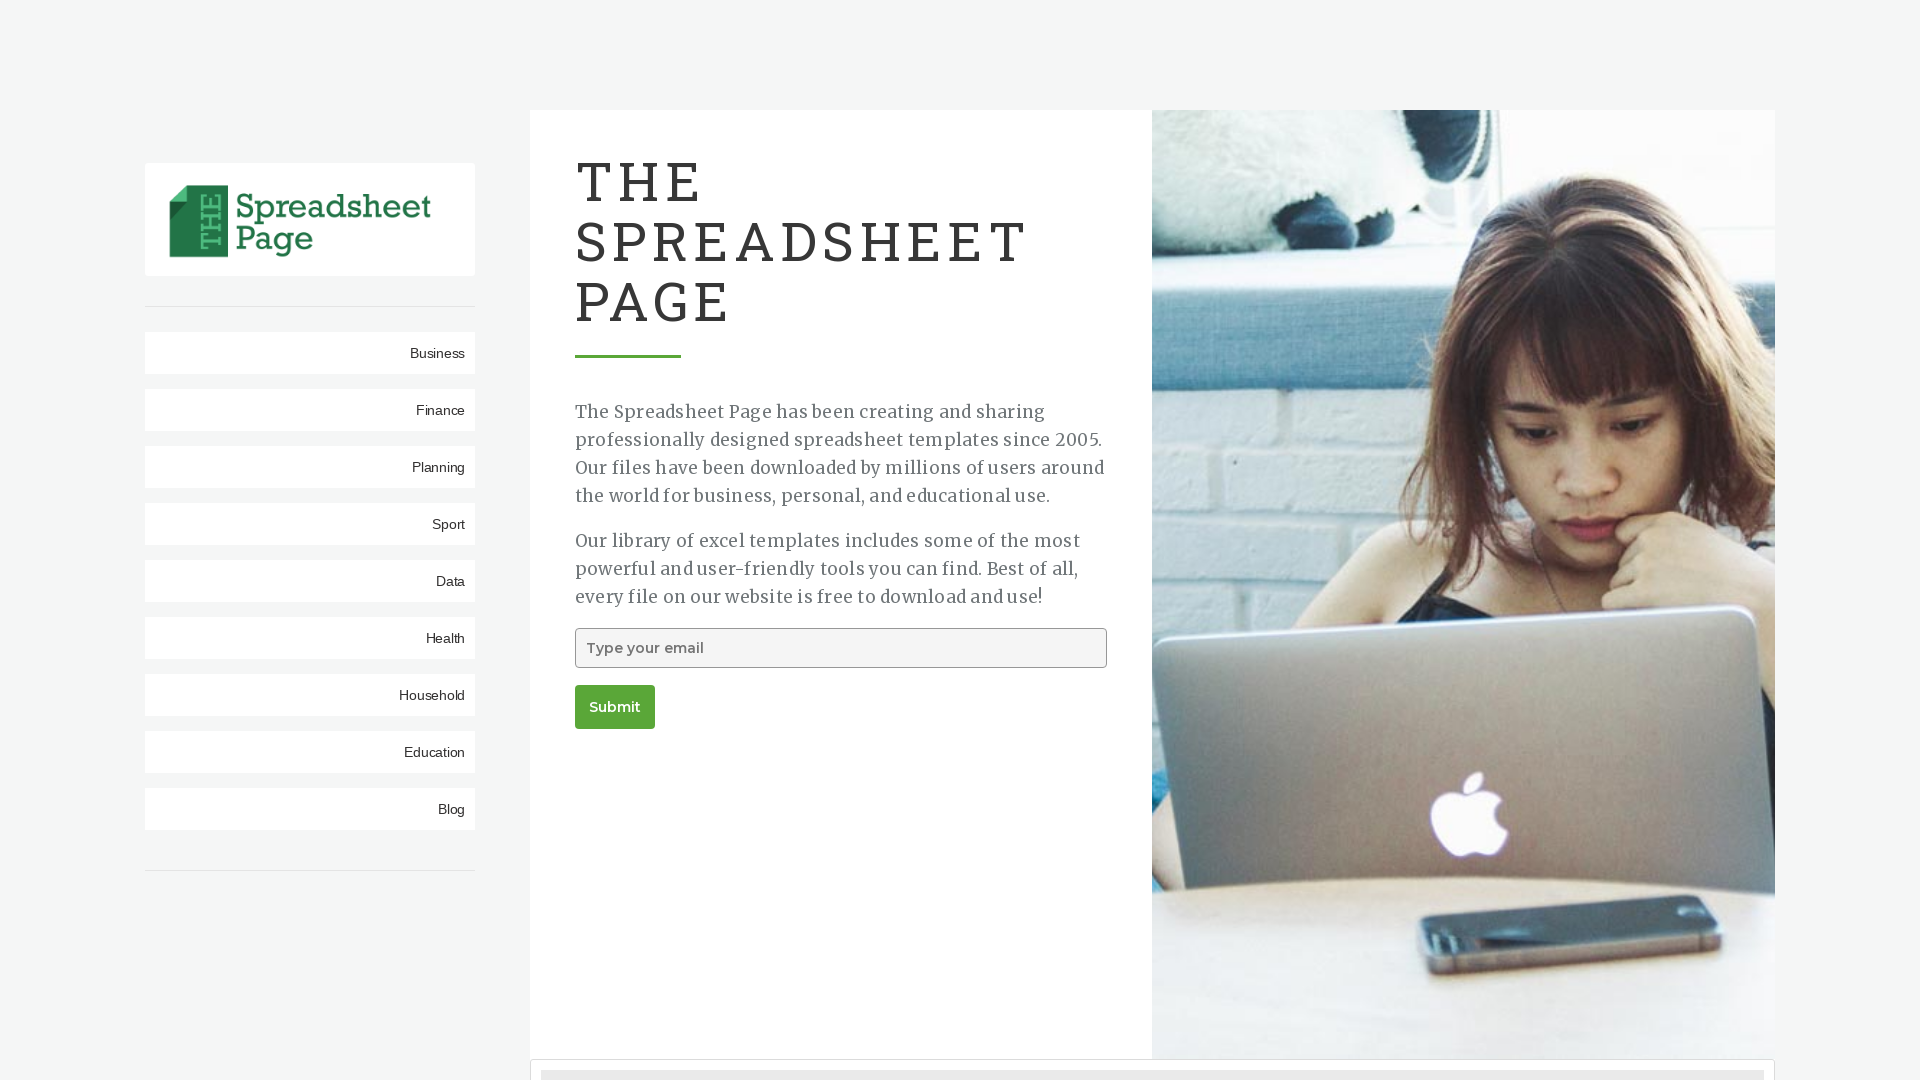

Pressed F2 key
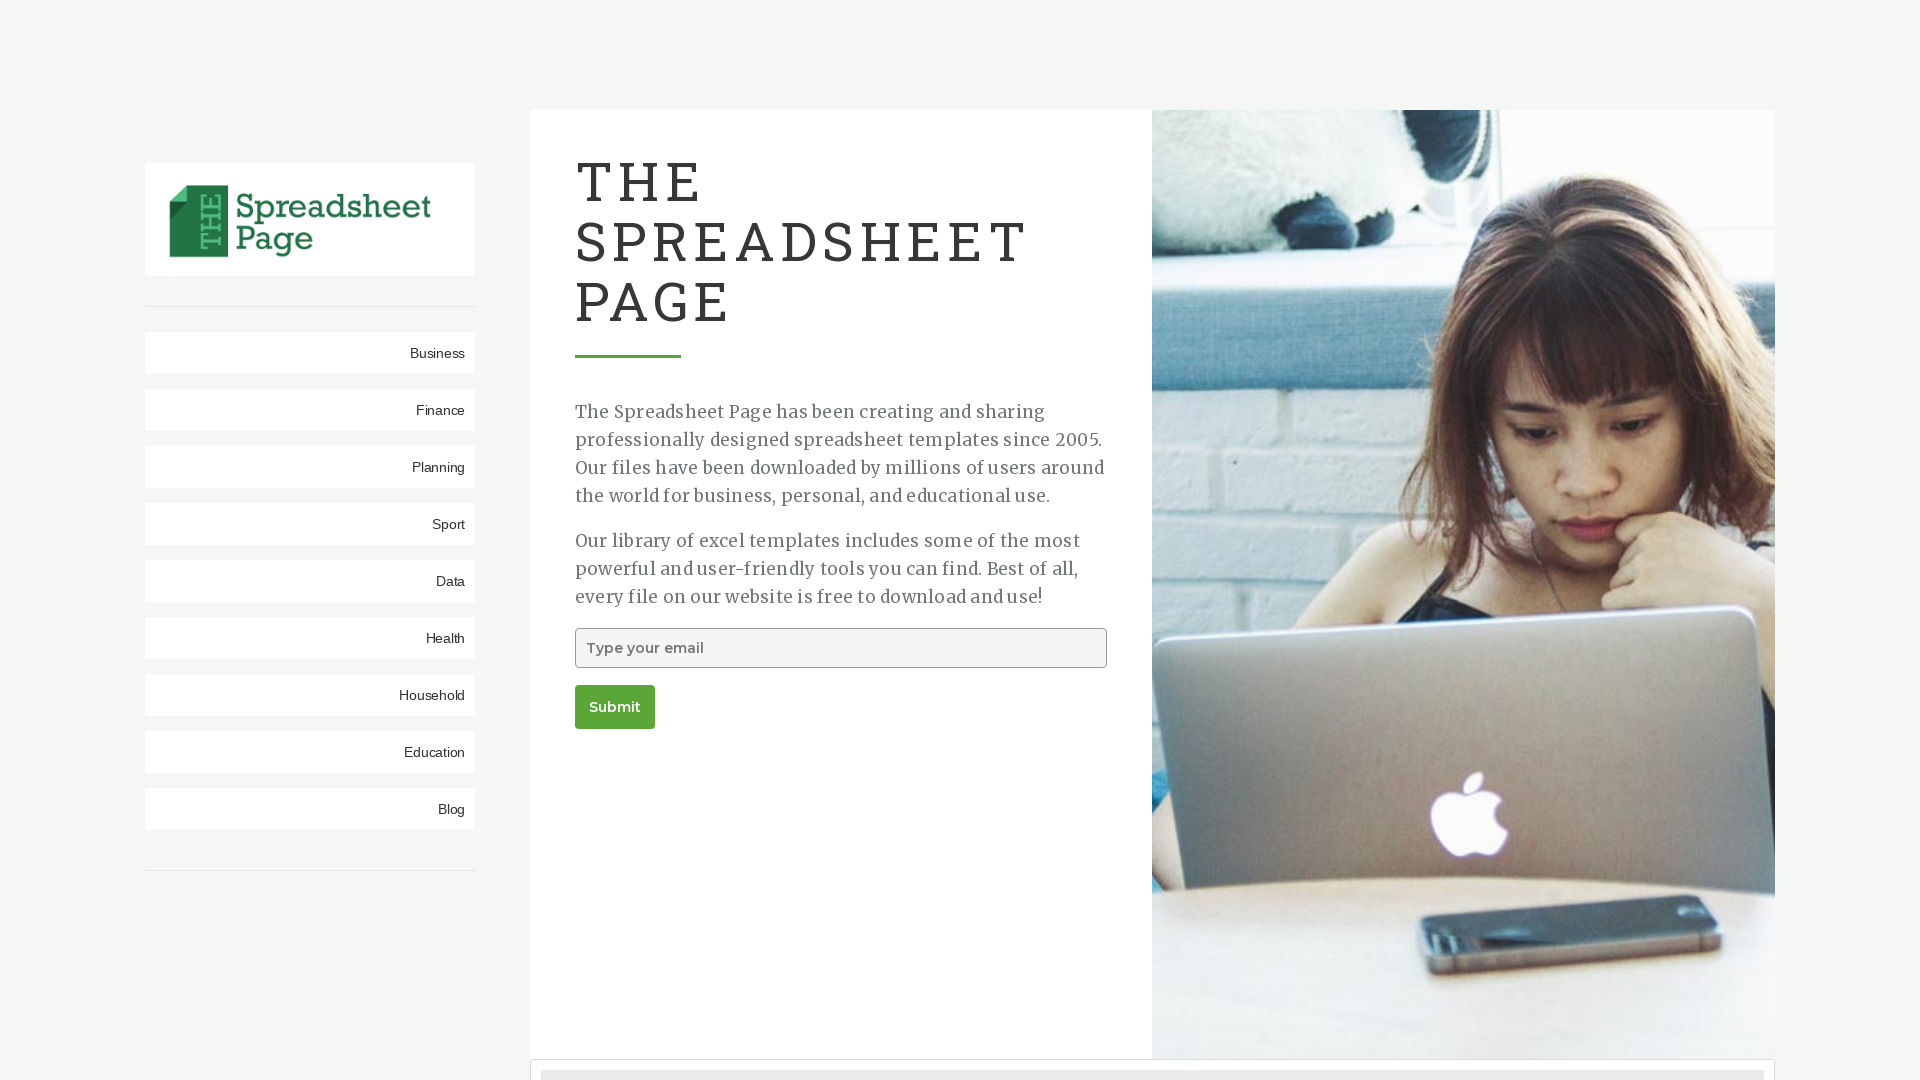

Waited 2 seconds after F2 press
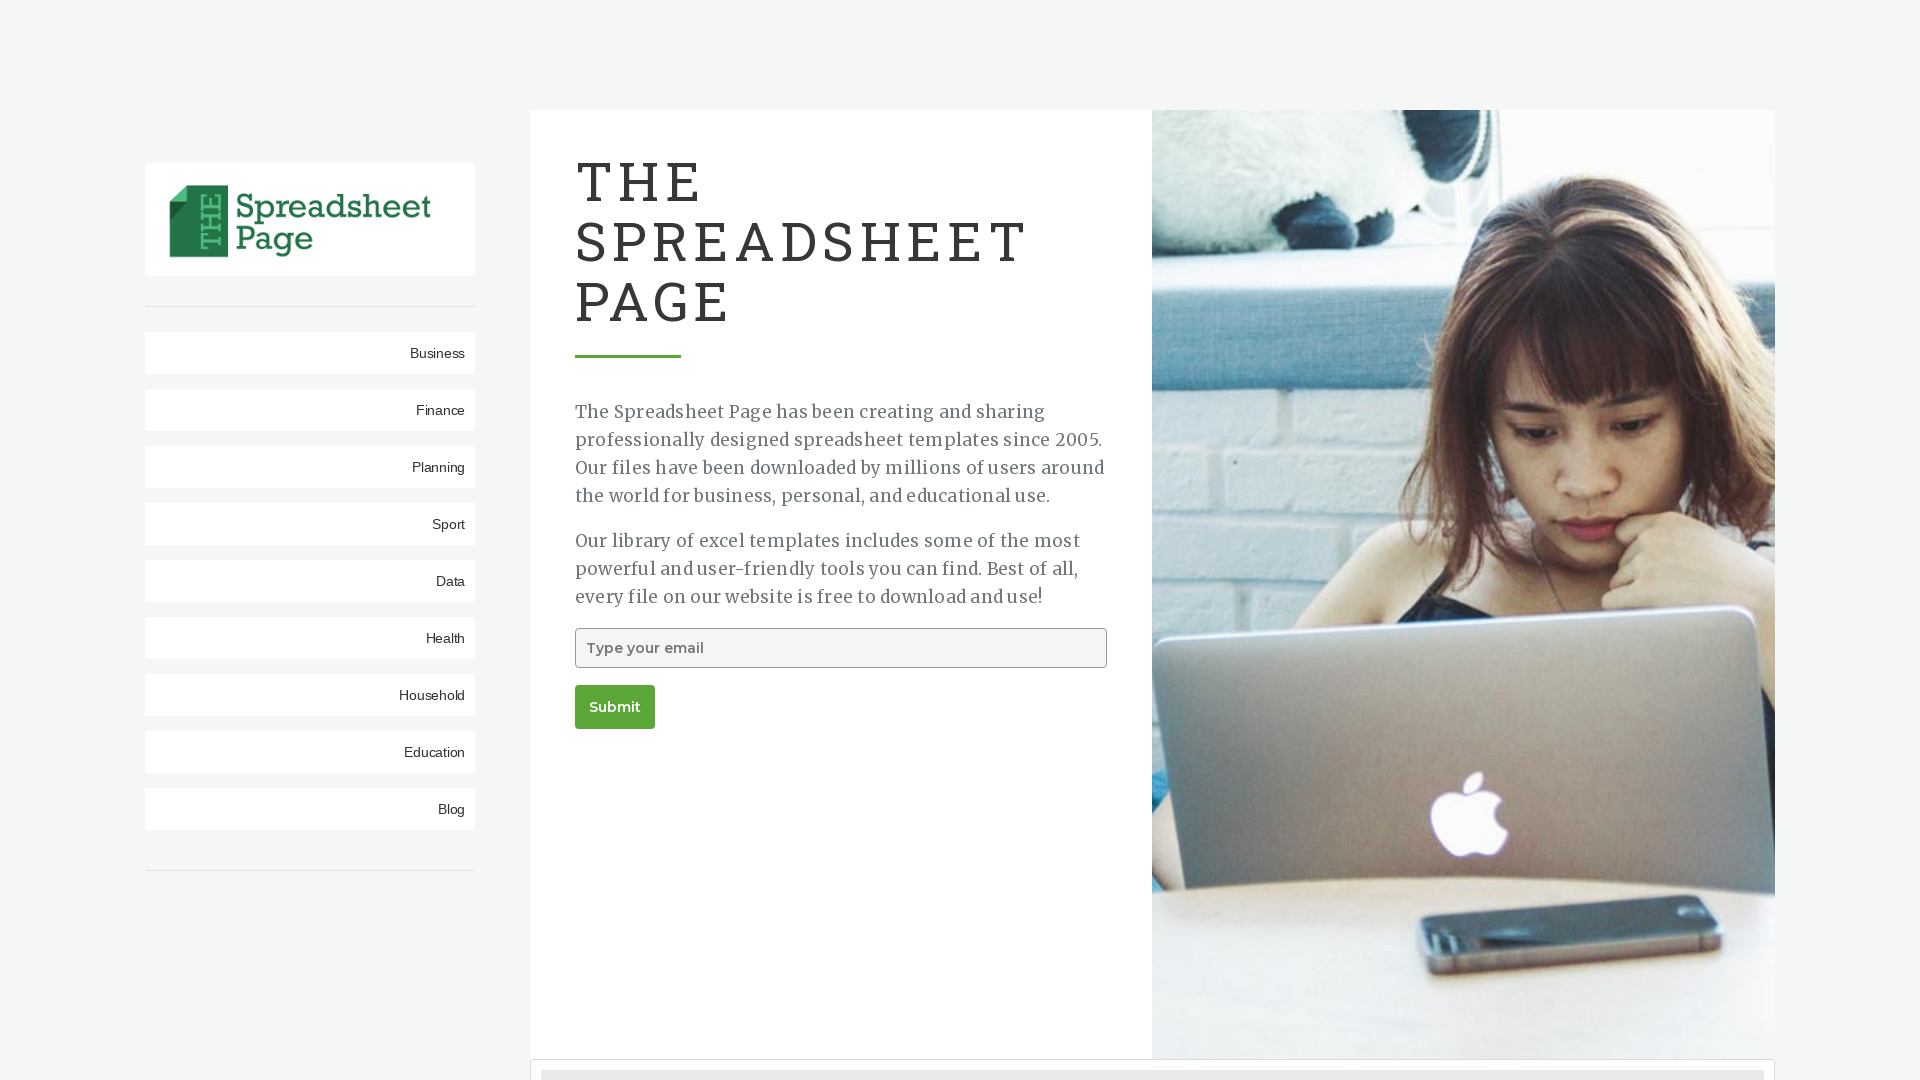

Pressed F3 key to open search bar
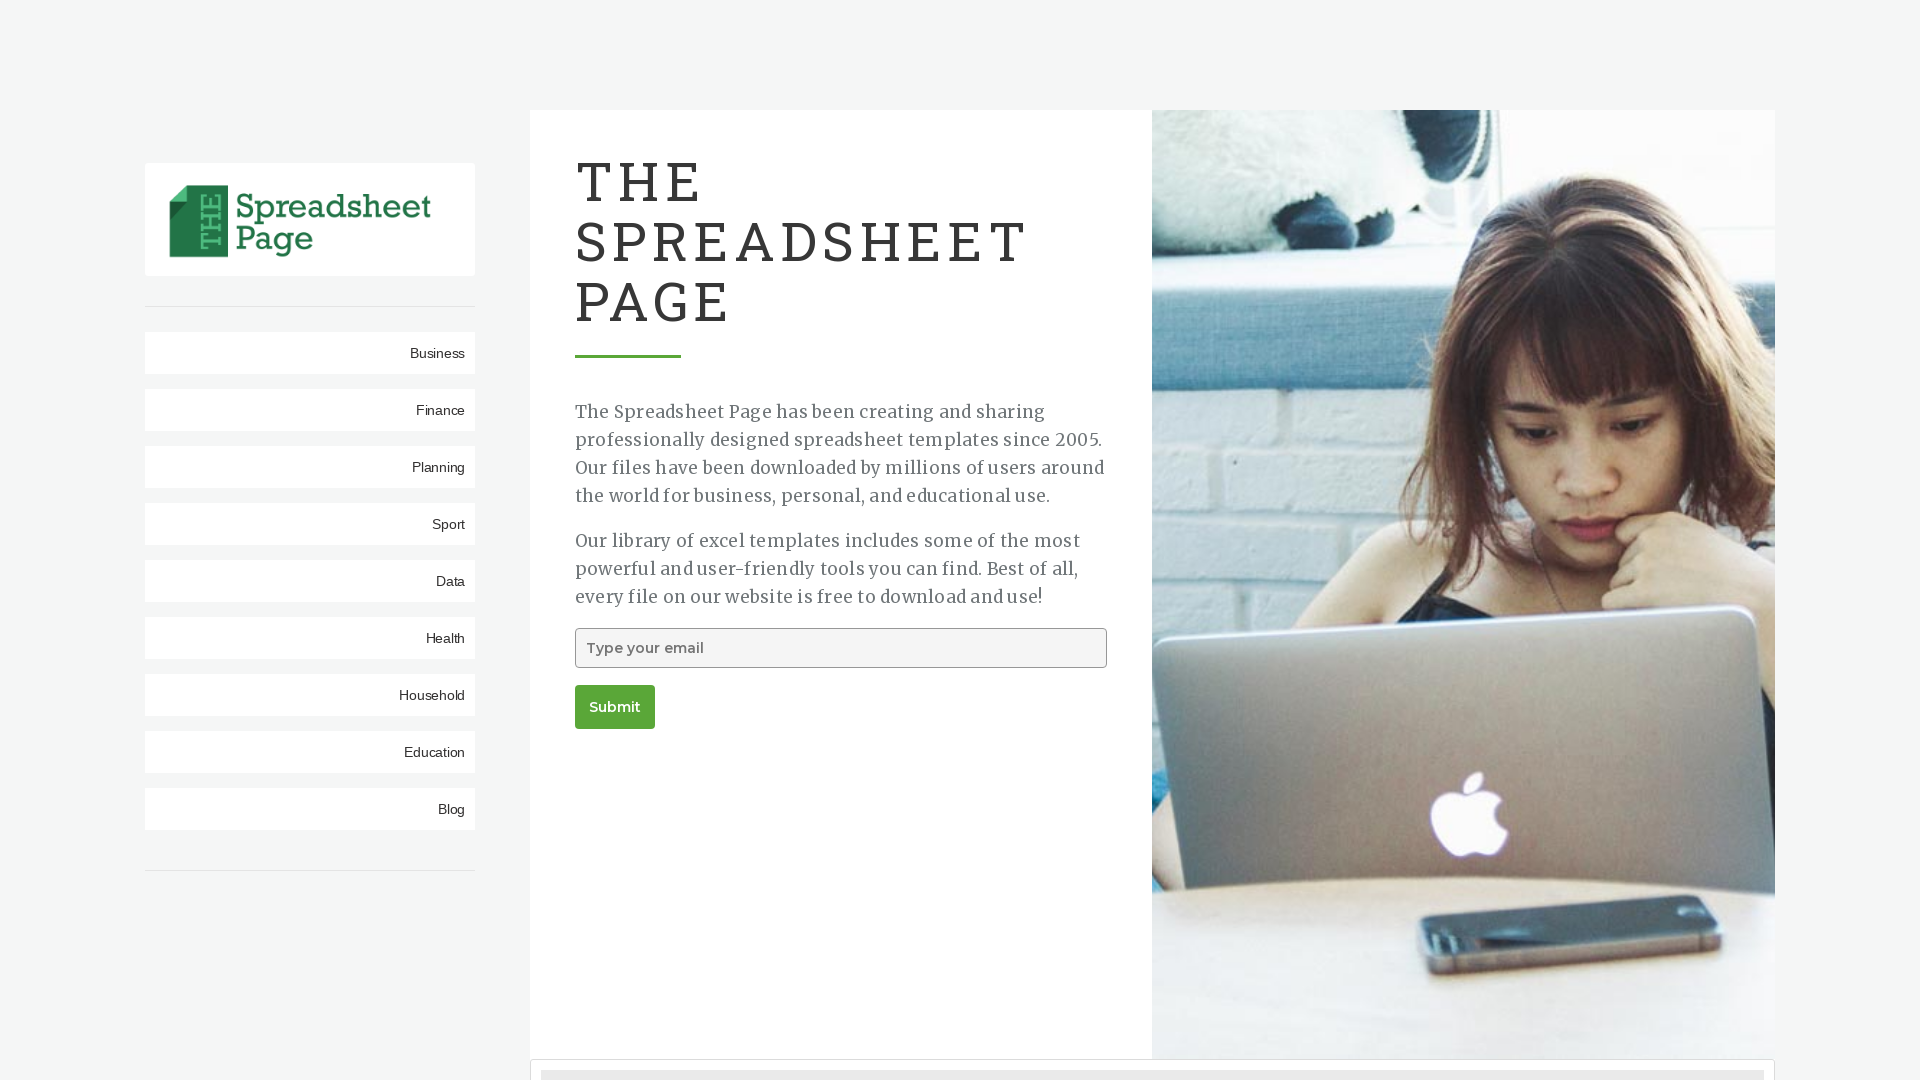

Waited 2 seconds after F3 press
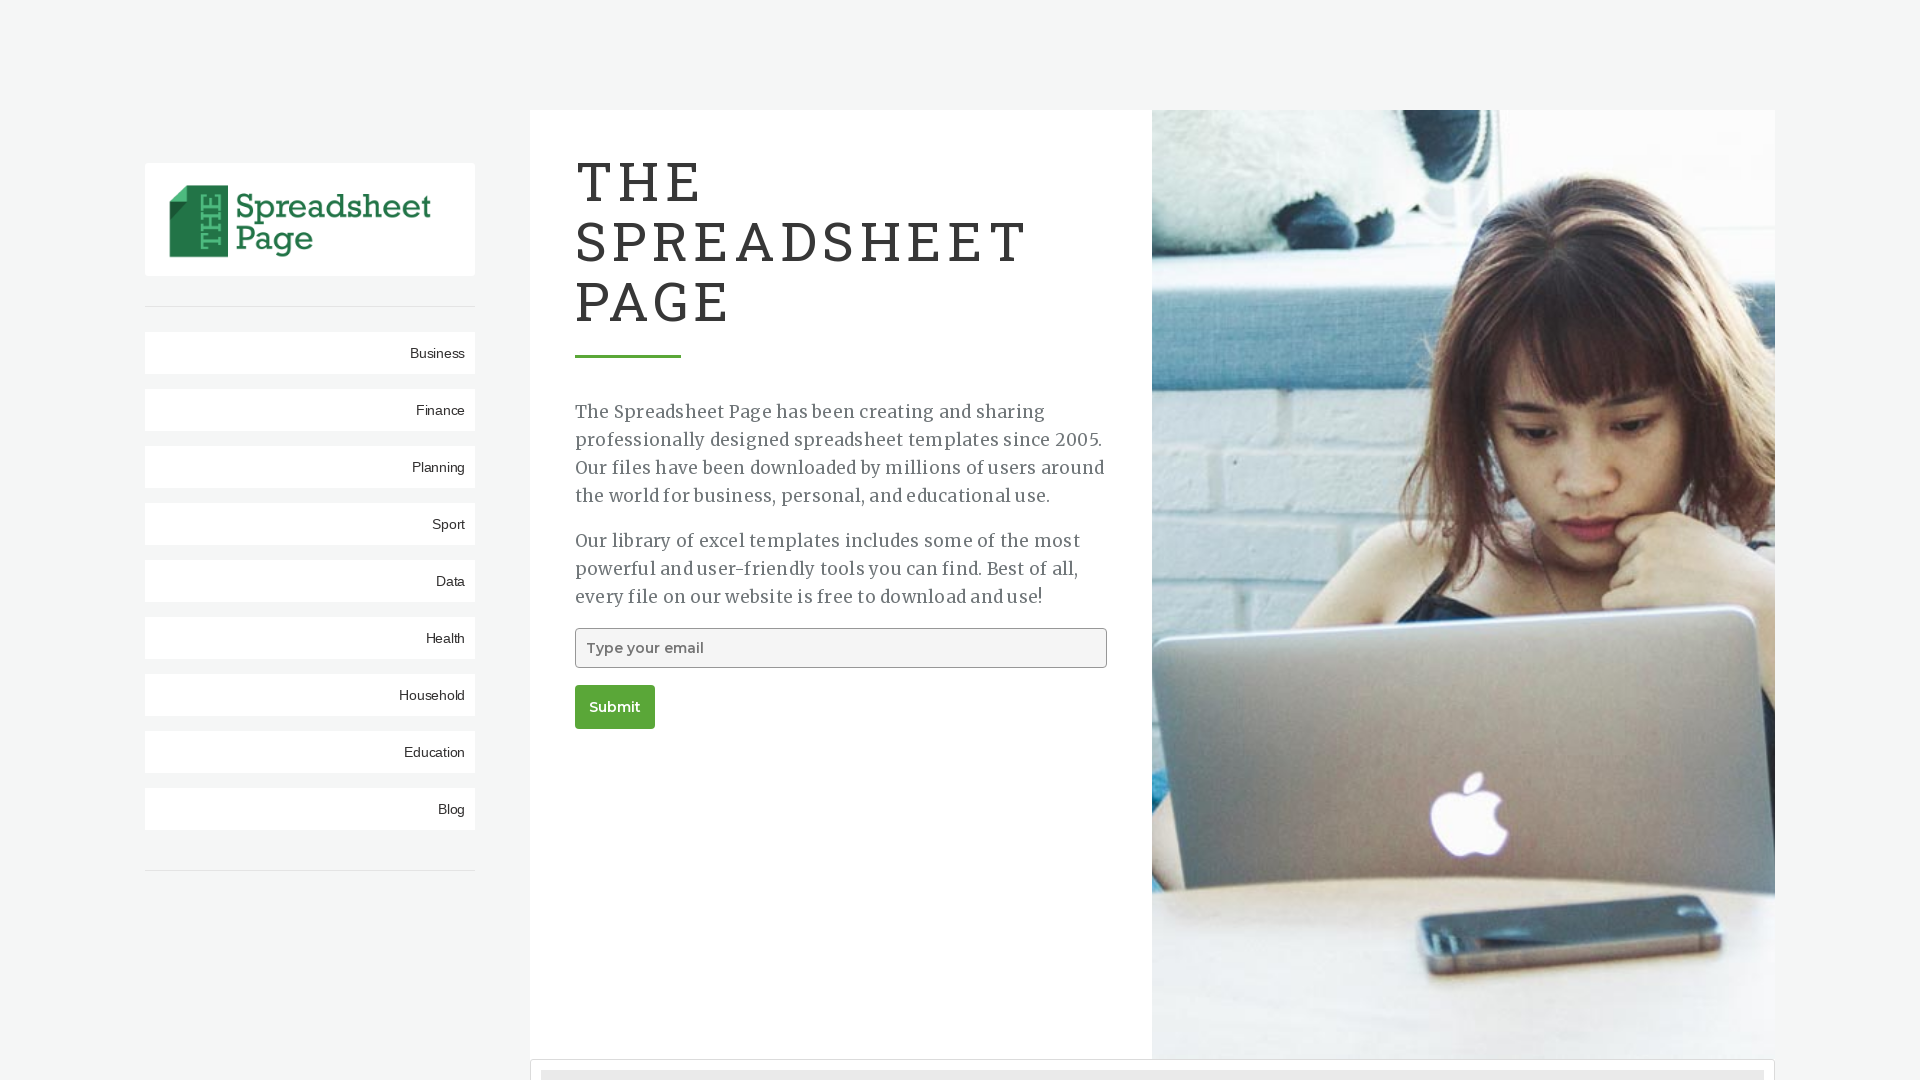

Pressed F5 key to refresh the page
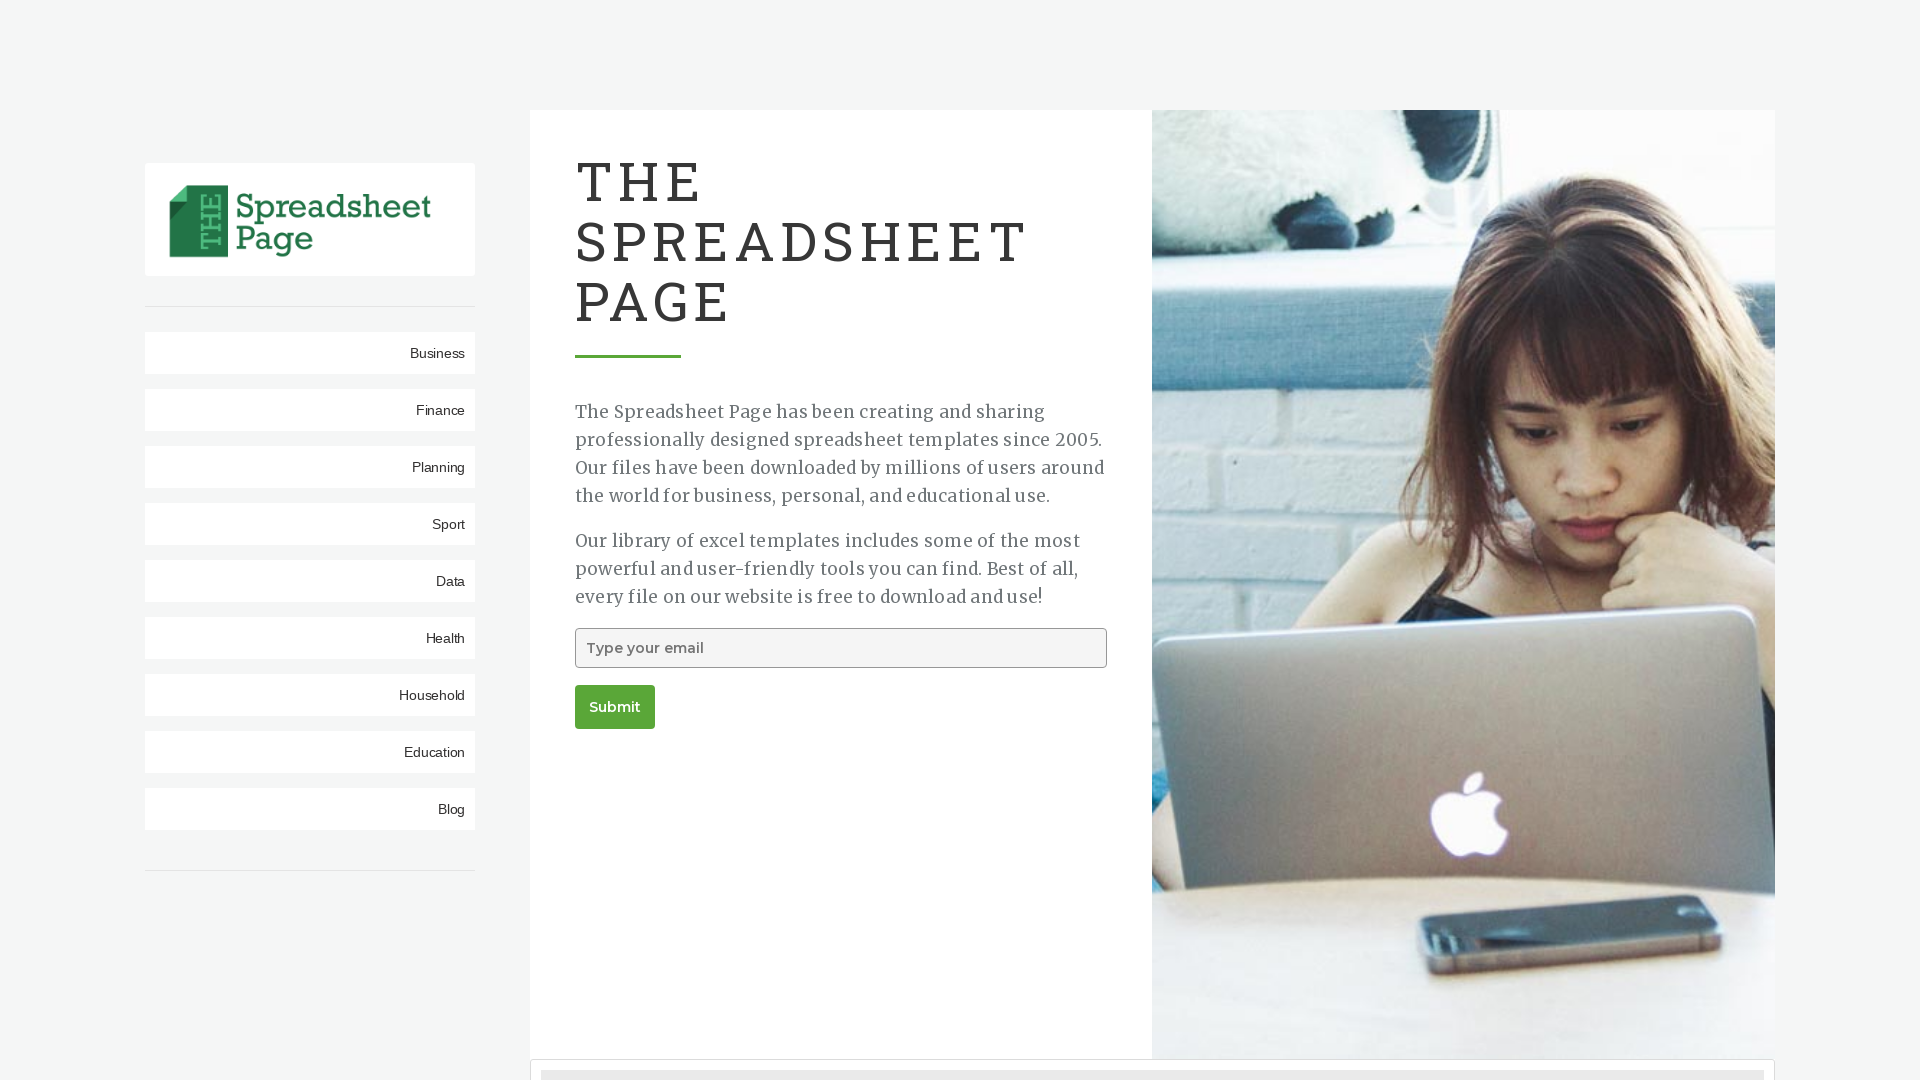

Waited 2 seconds after F5 press
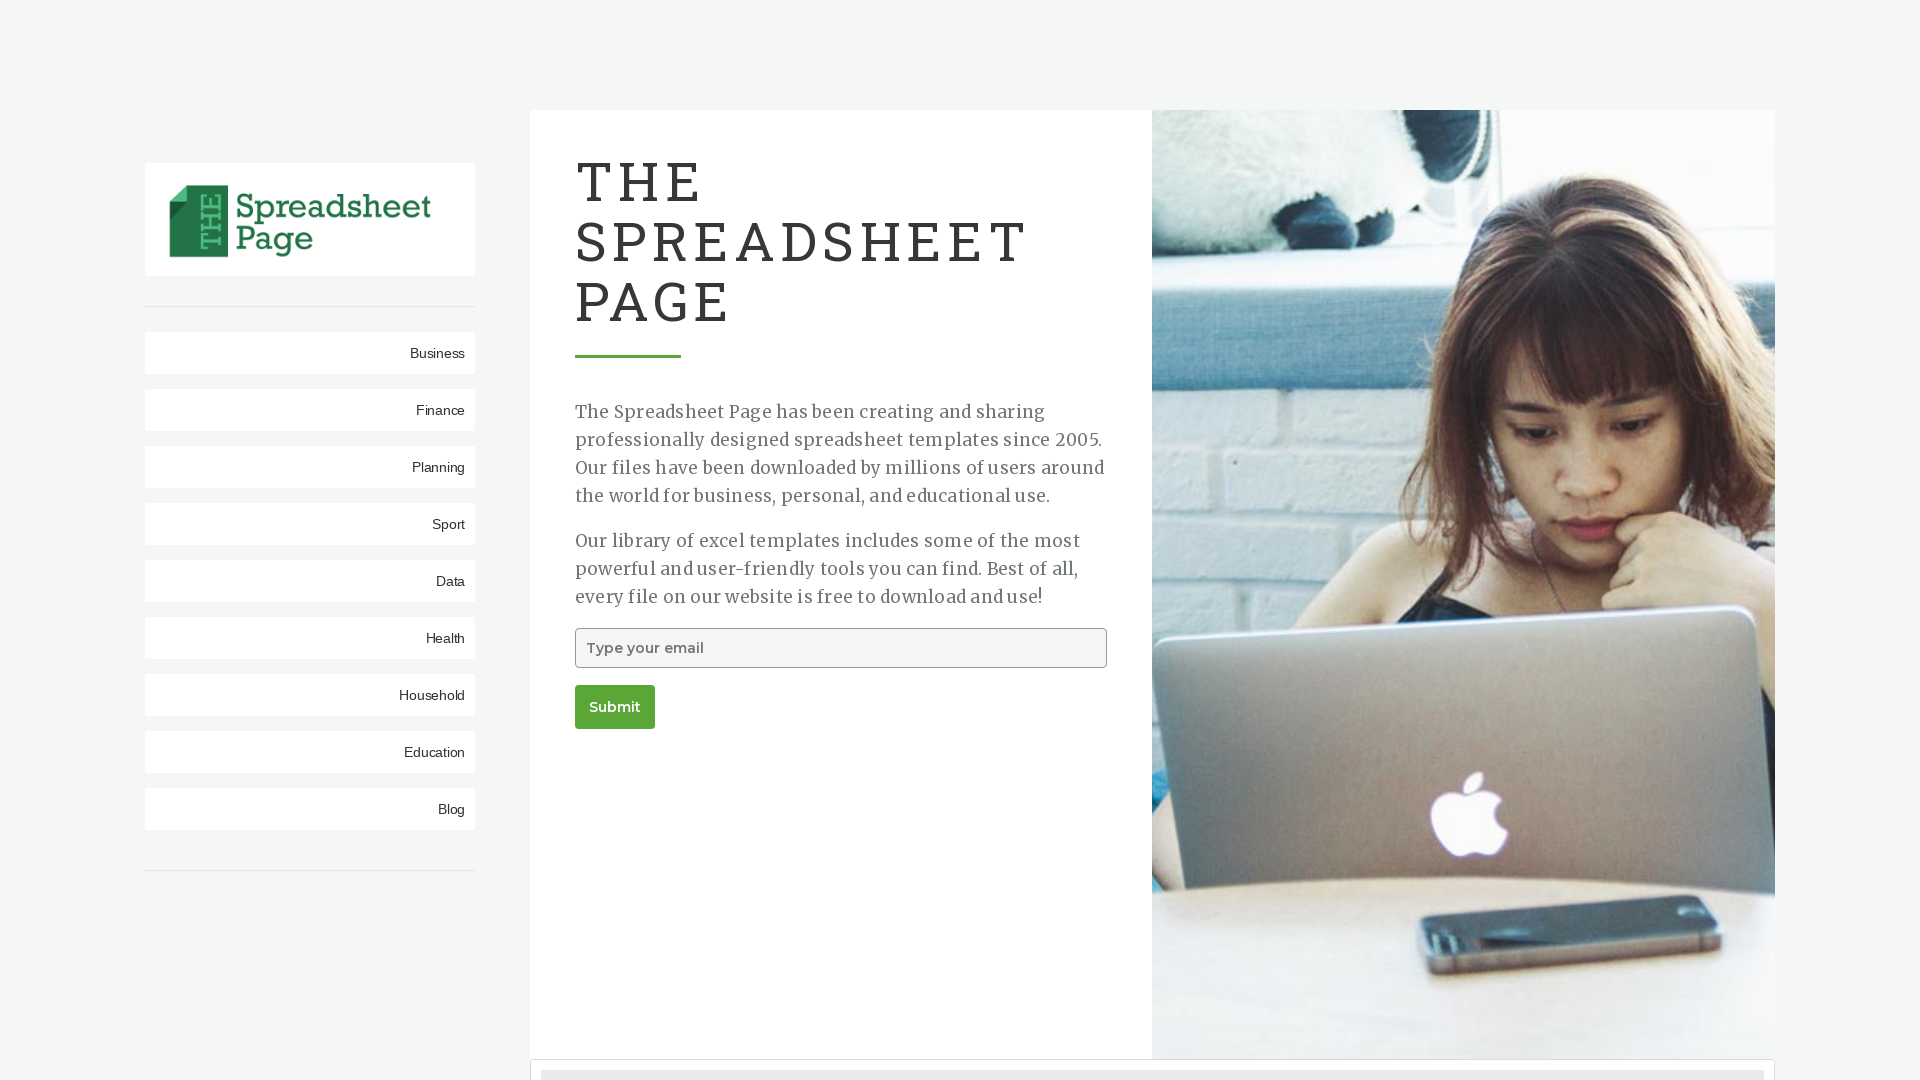

Pressed F6 key to select the URL bar
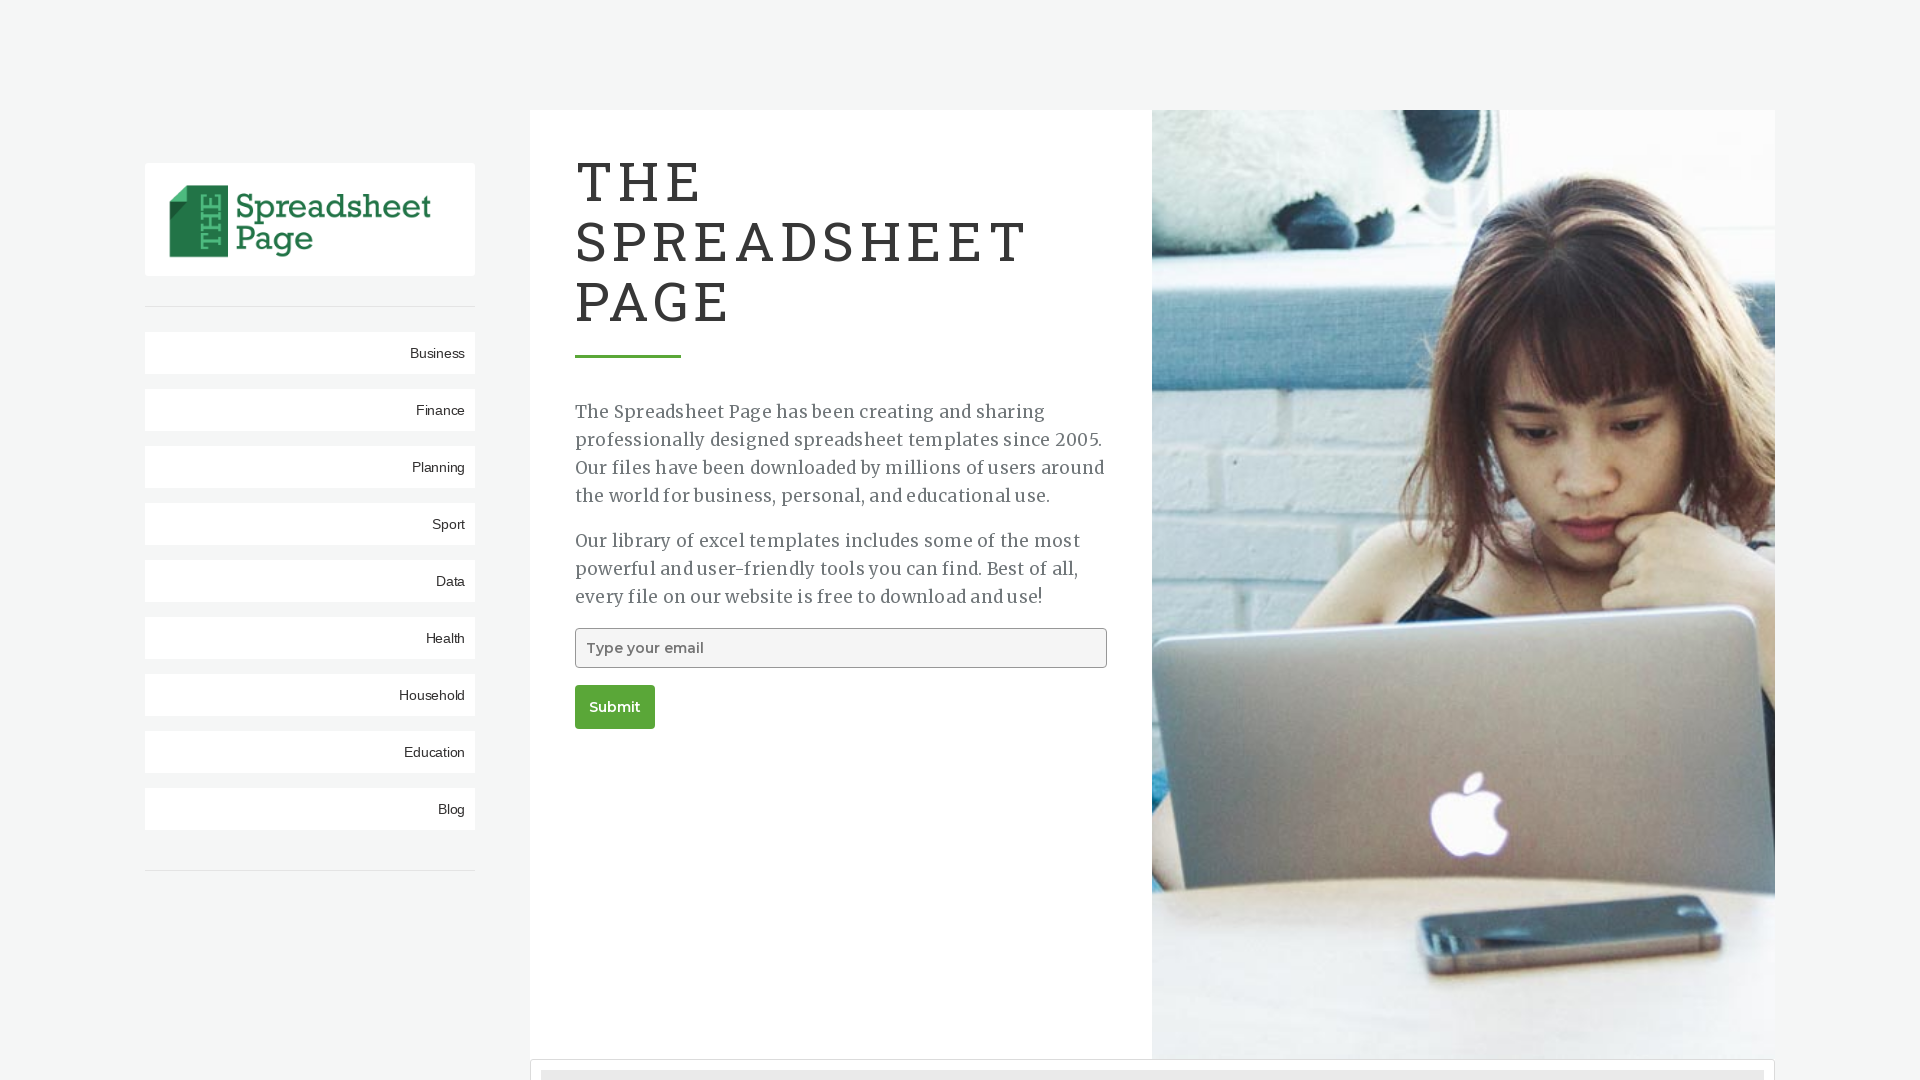

Waited 2 seconds after F6 press
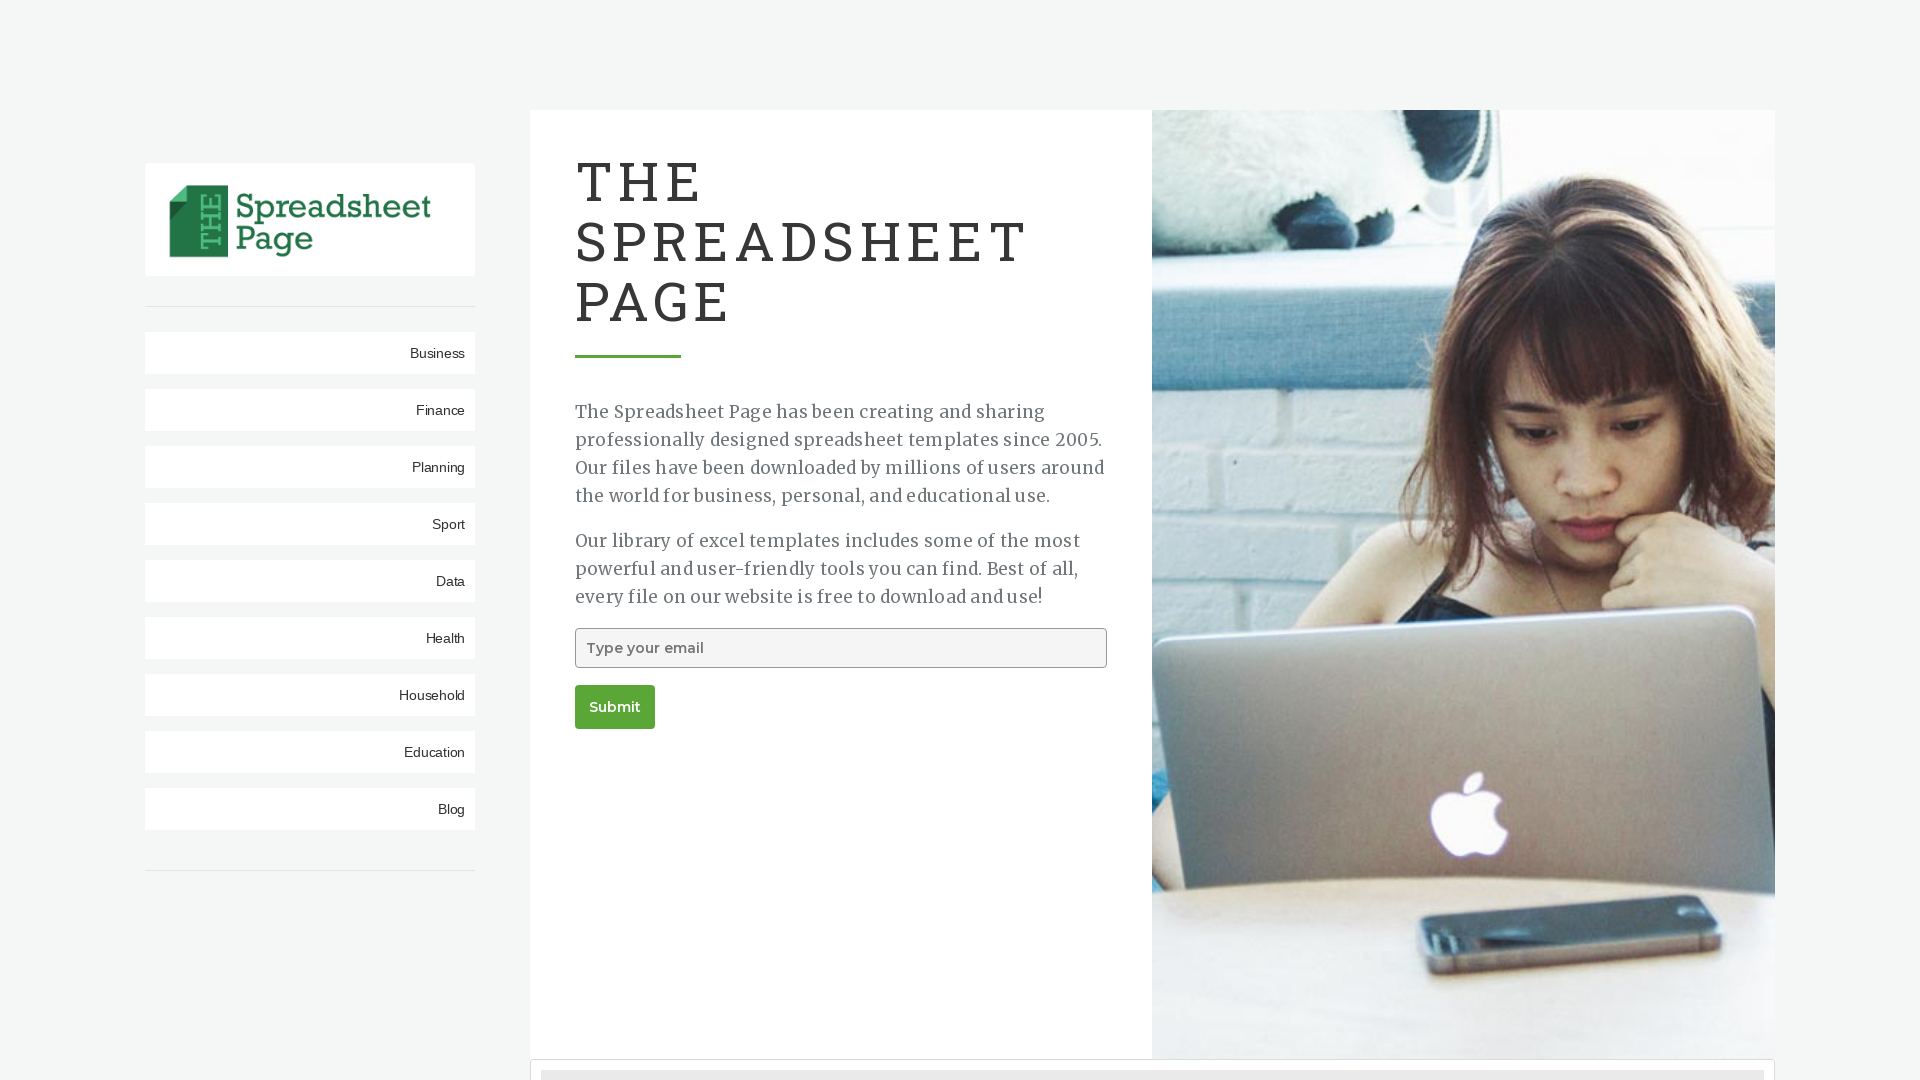

Pressed F7 key to enable caret browsing mode
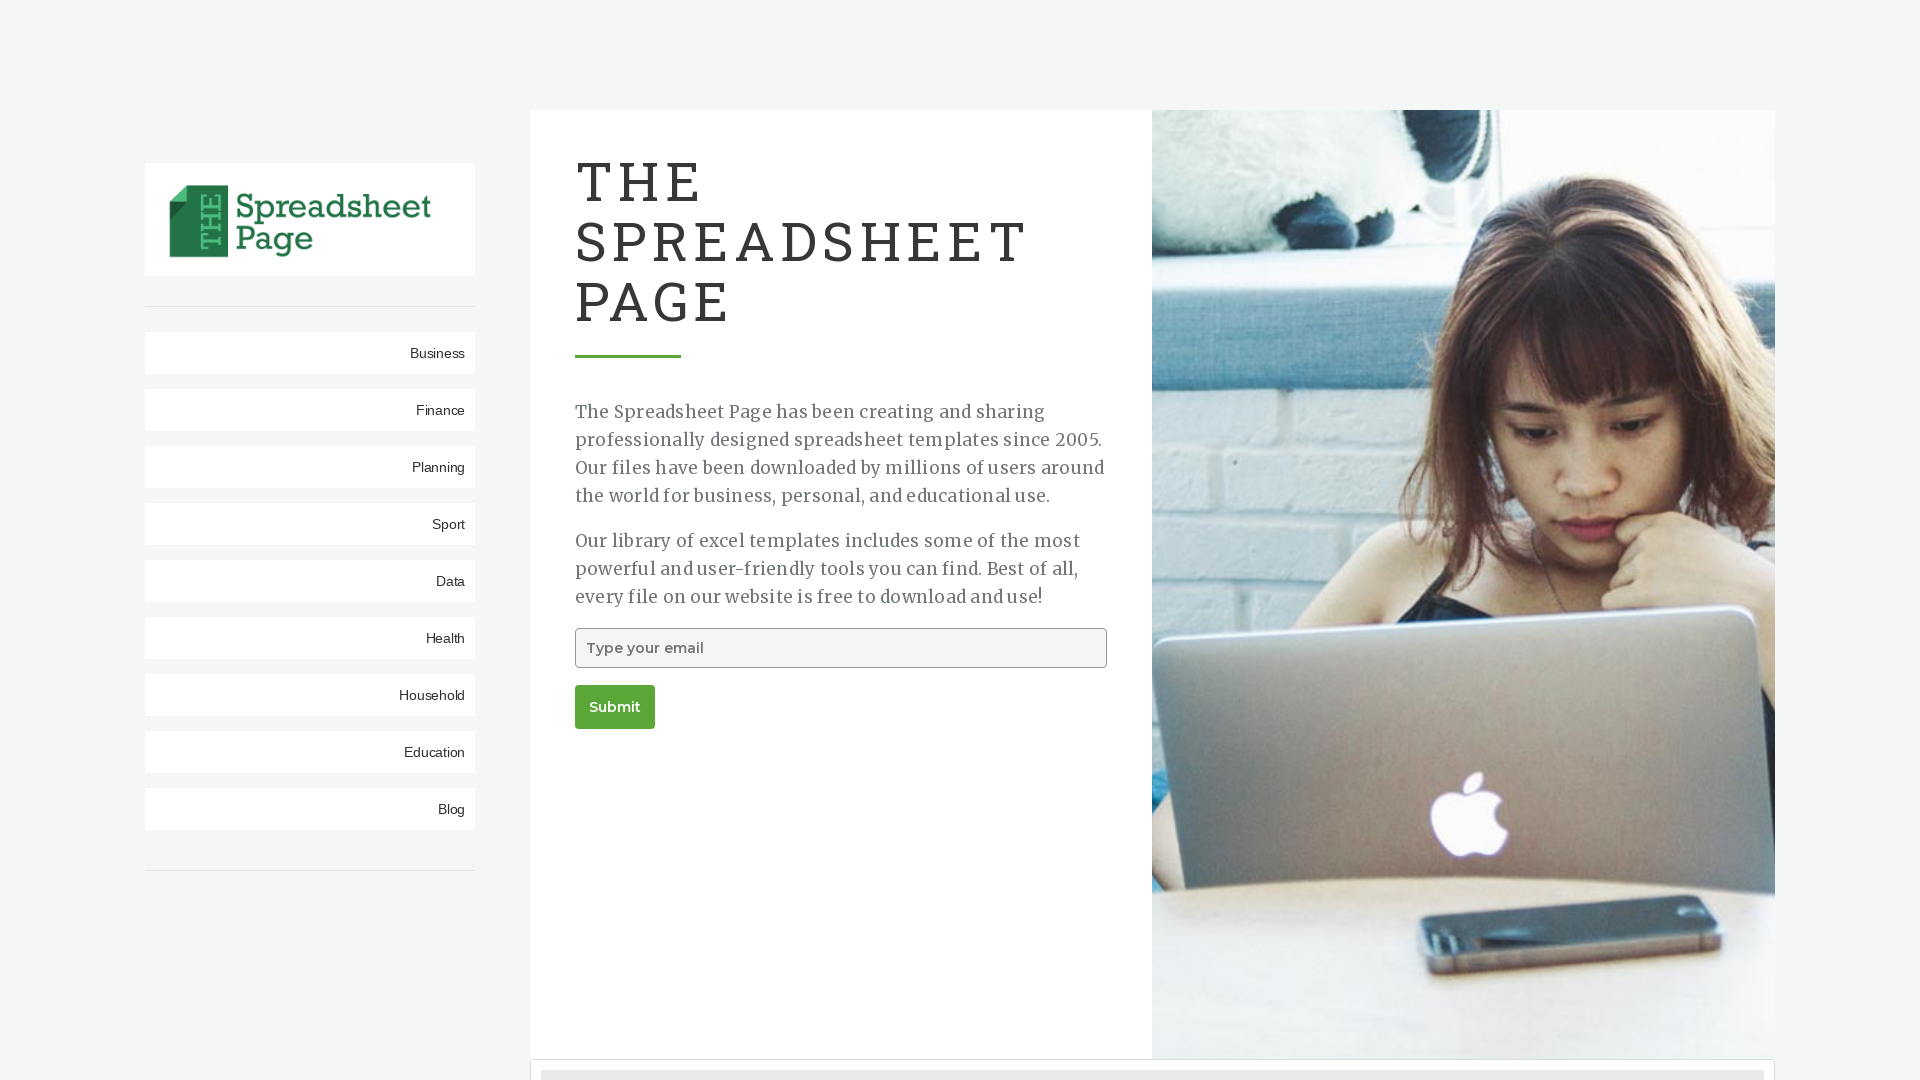

Waited 2 seconds after F7 press
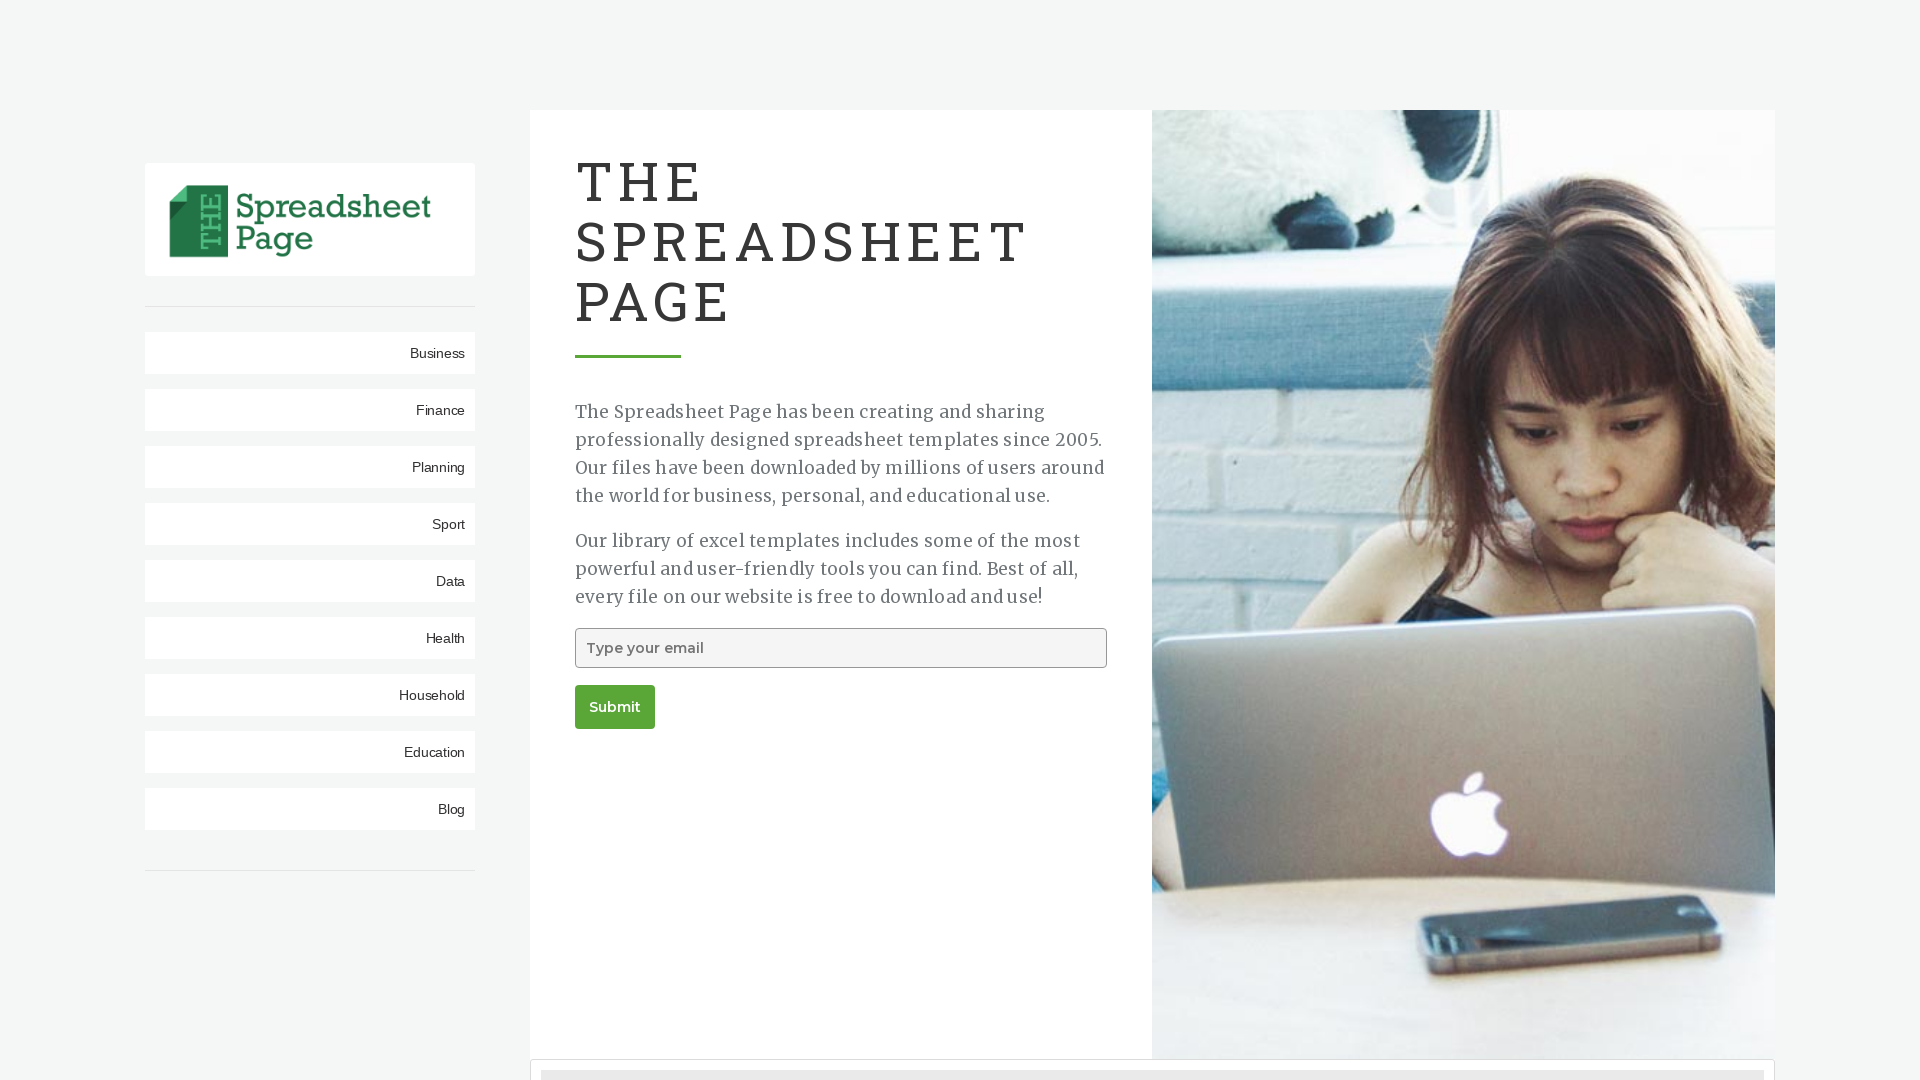

Pressed Escape key to close any open popups
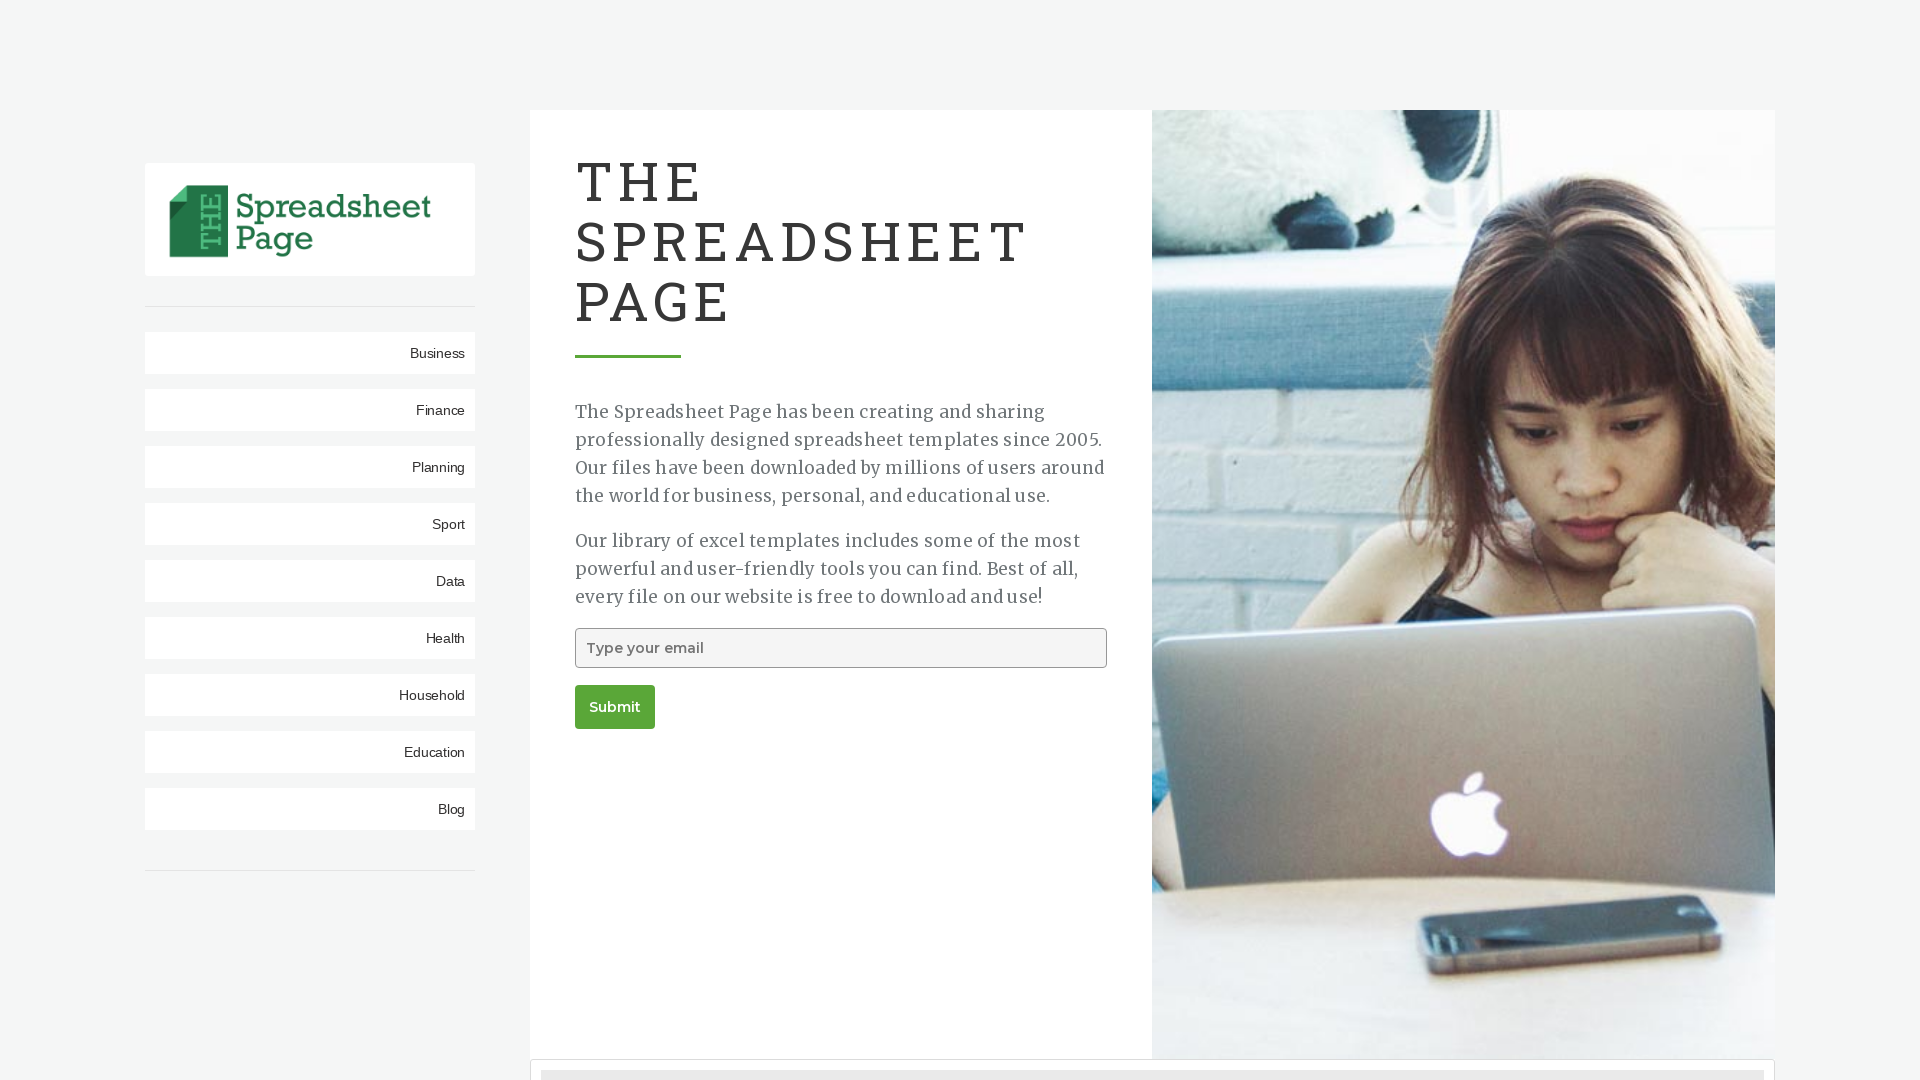

Waited 2 seconds after Escape press
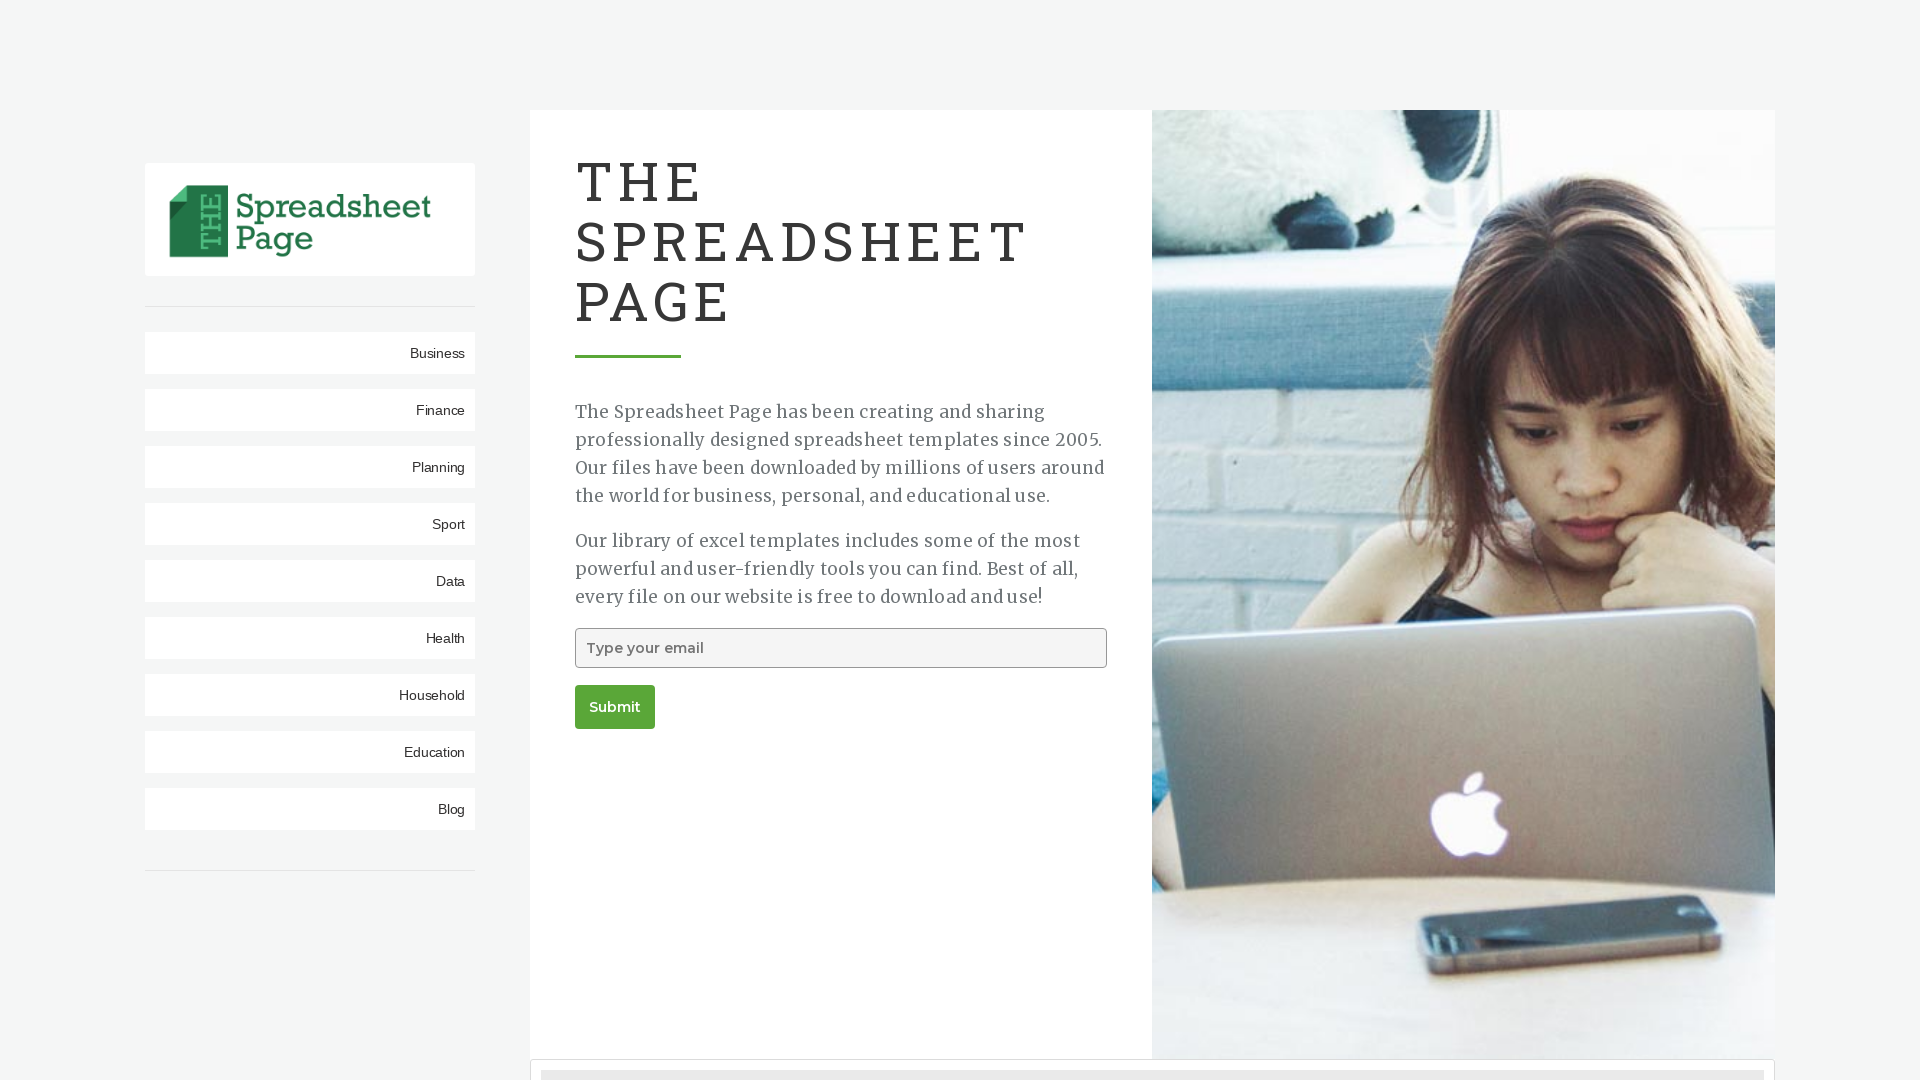

Pressed F10 key to select the menu
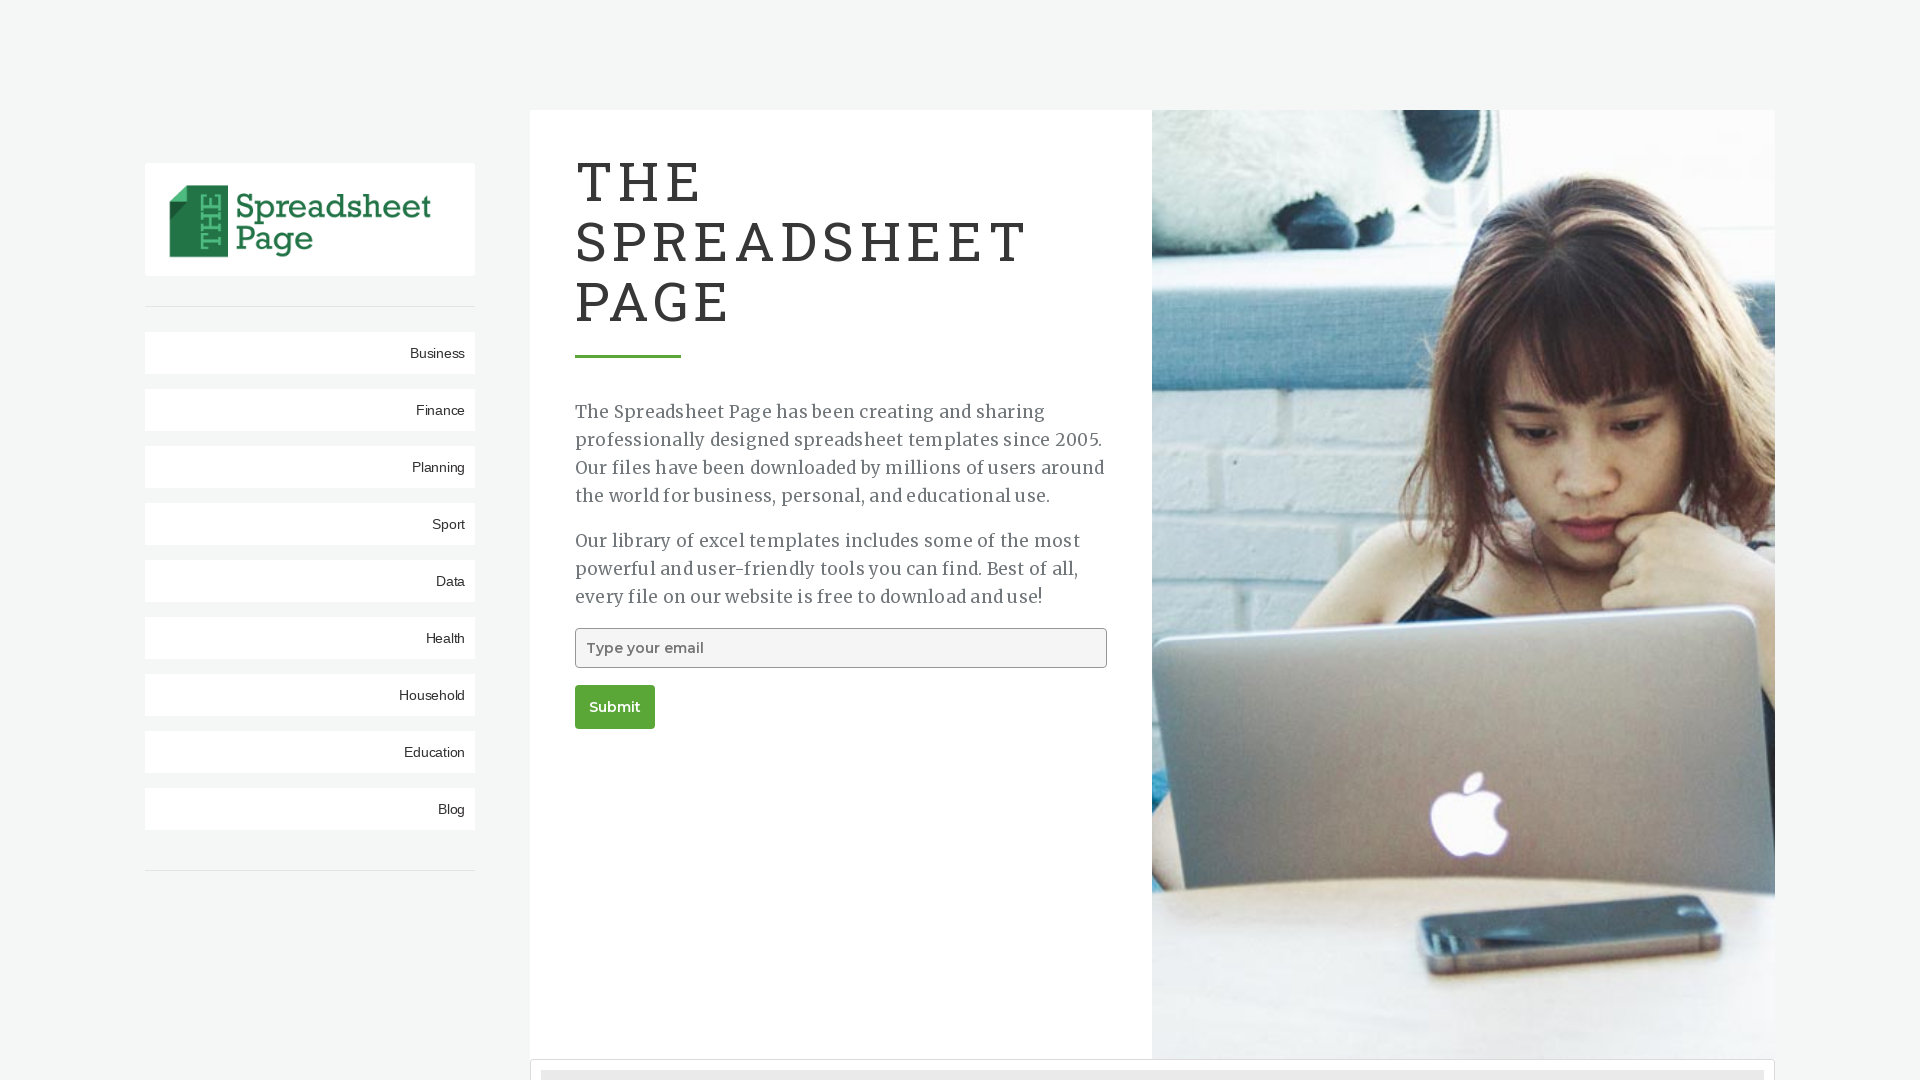

Waited 2 seconds after F10 press
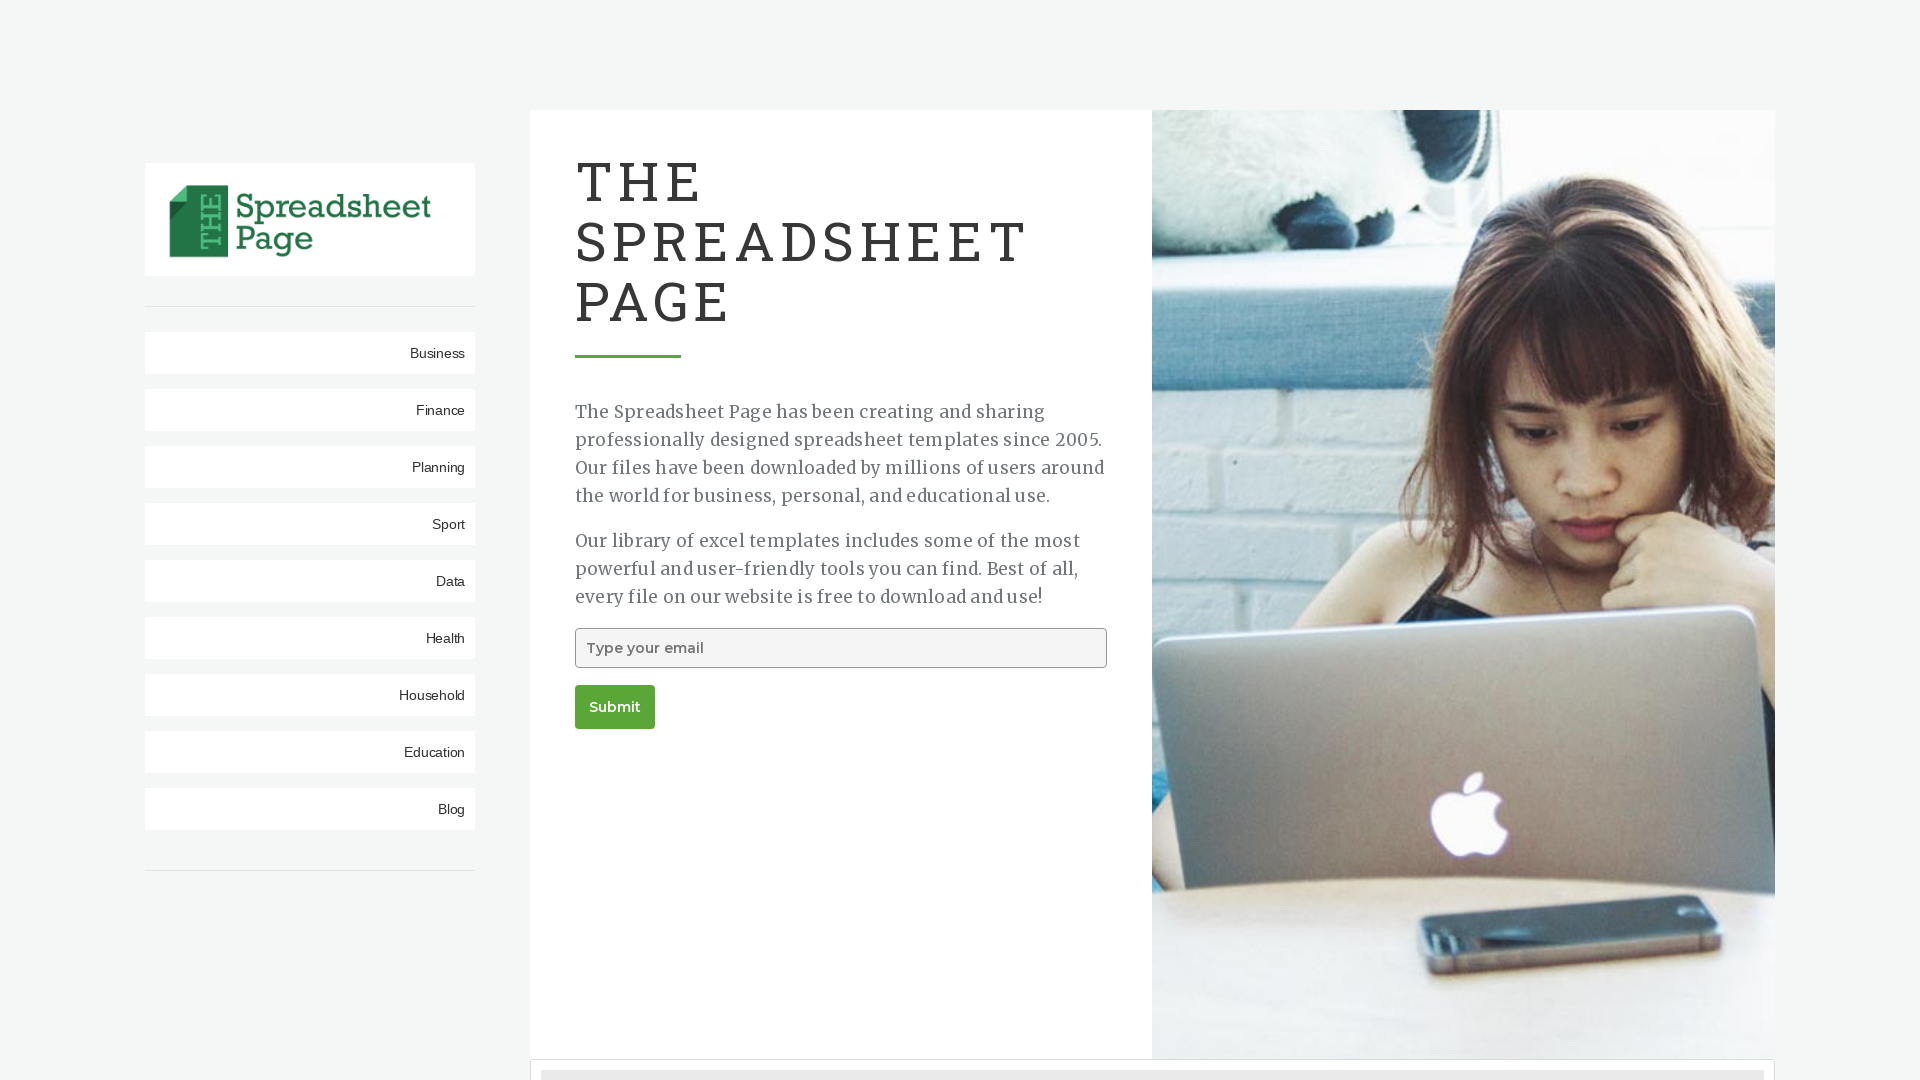

Pressed F11 key to enter fullscreen mode
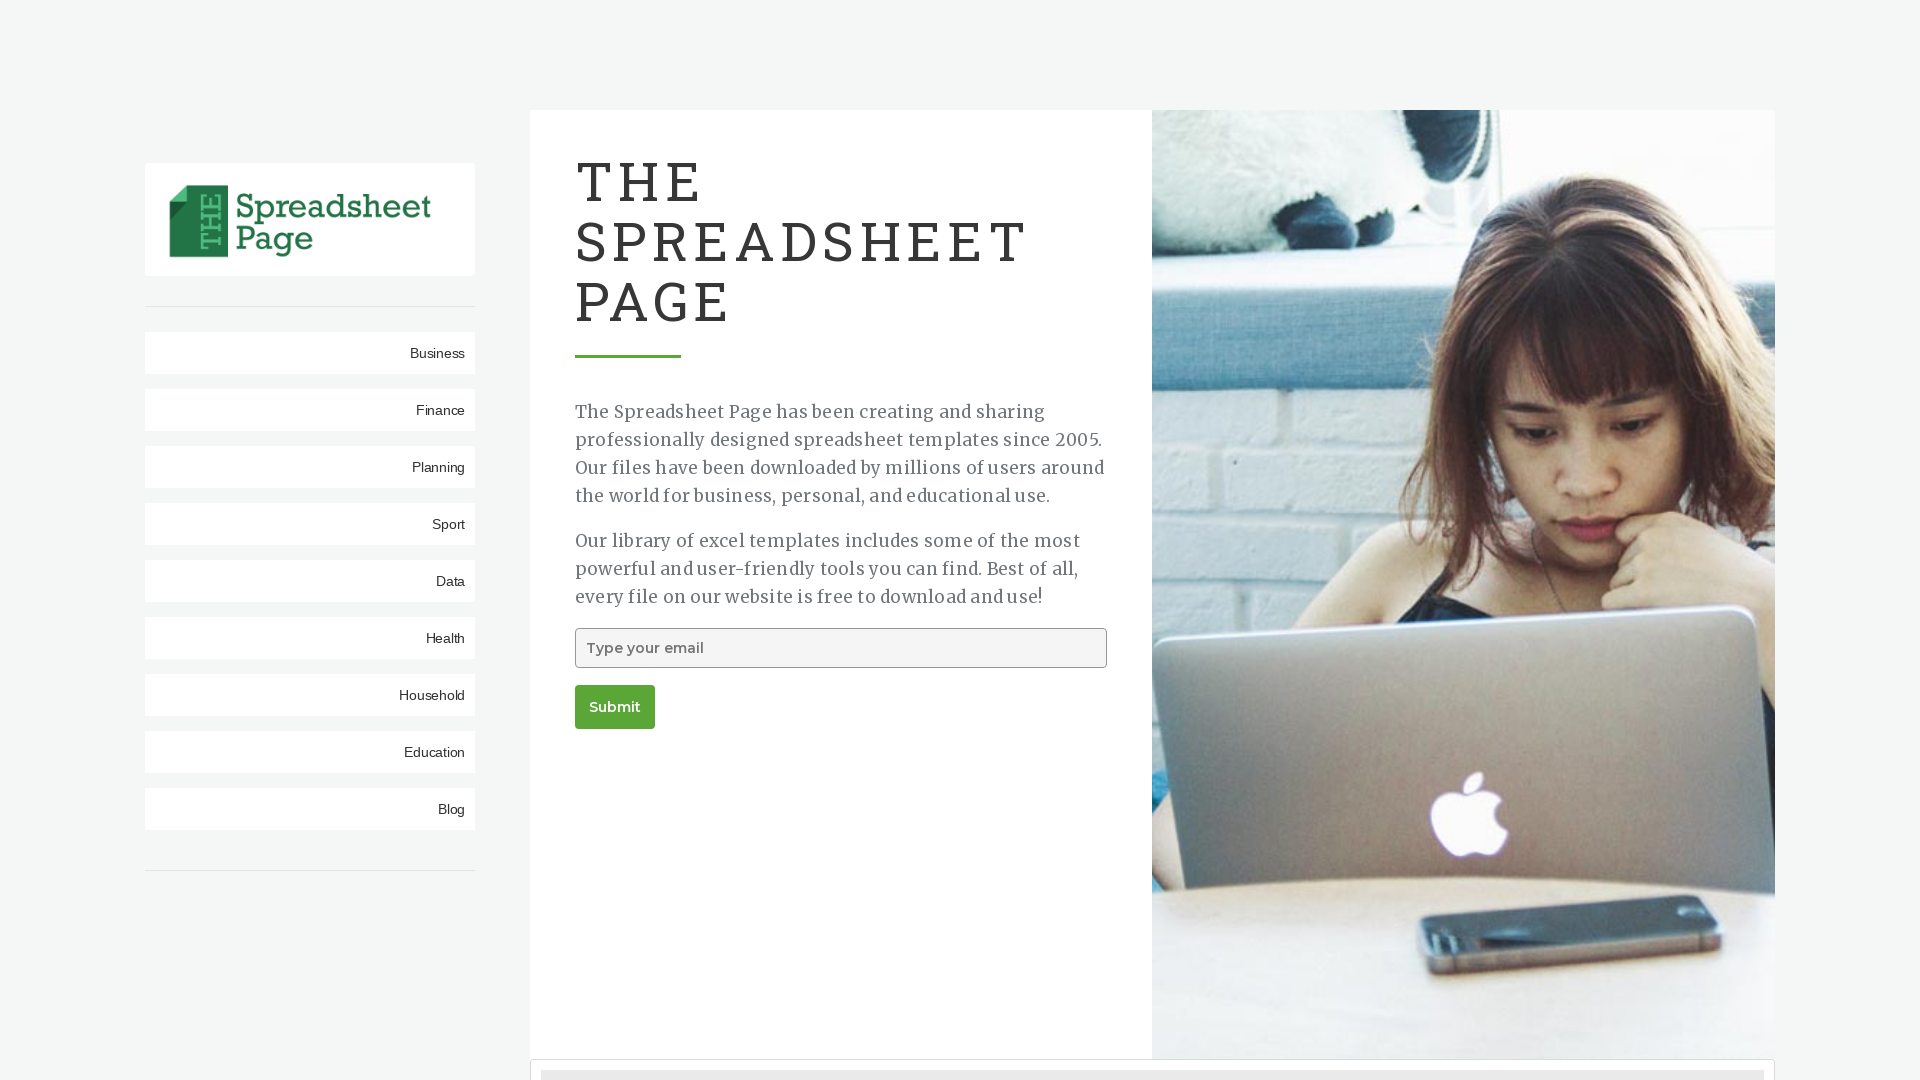

Waited 2 seconds after F11 press
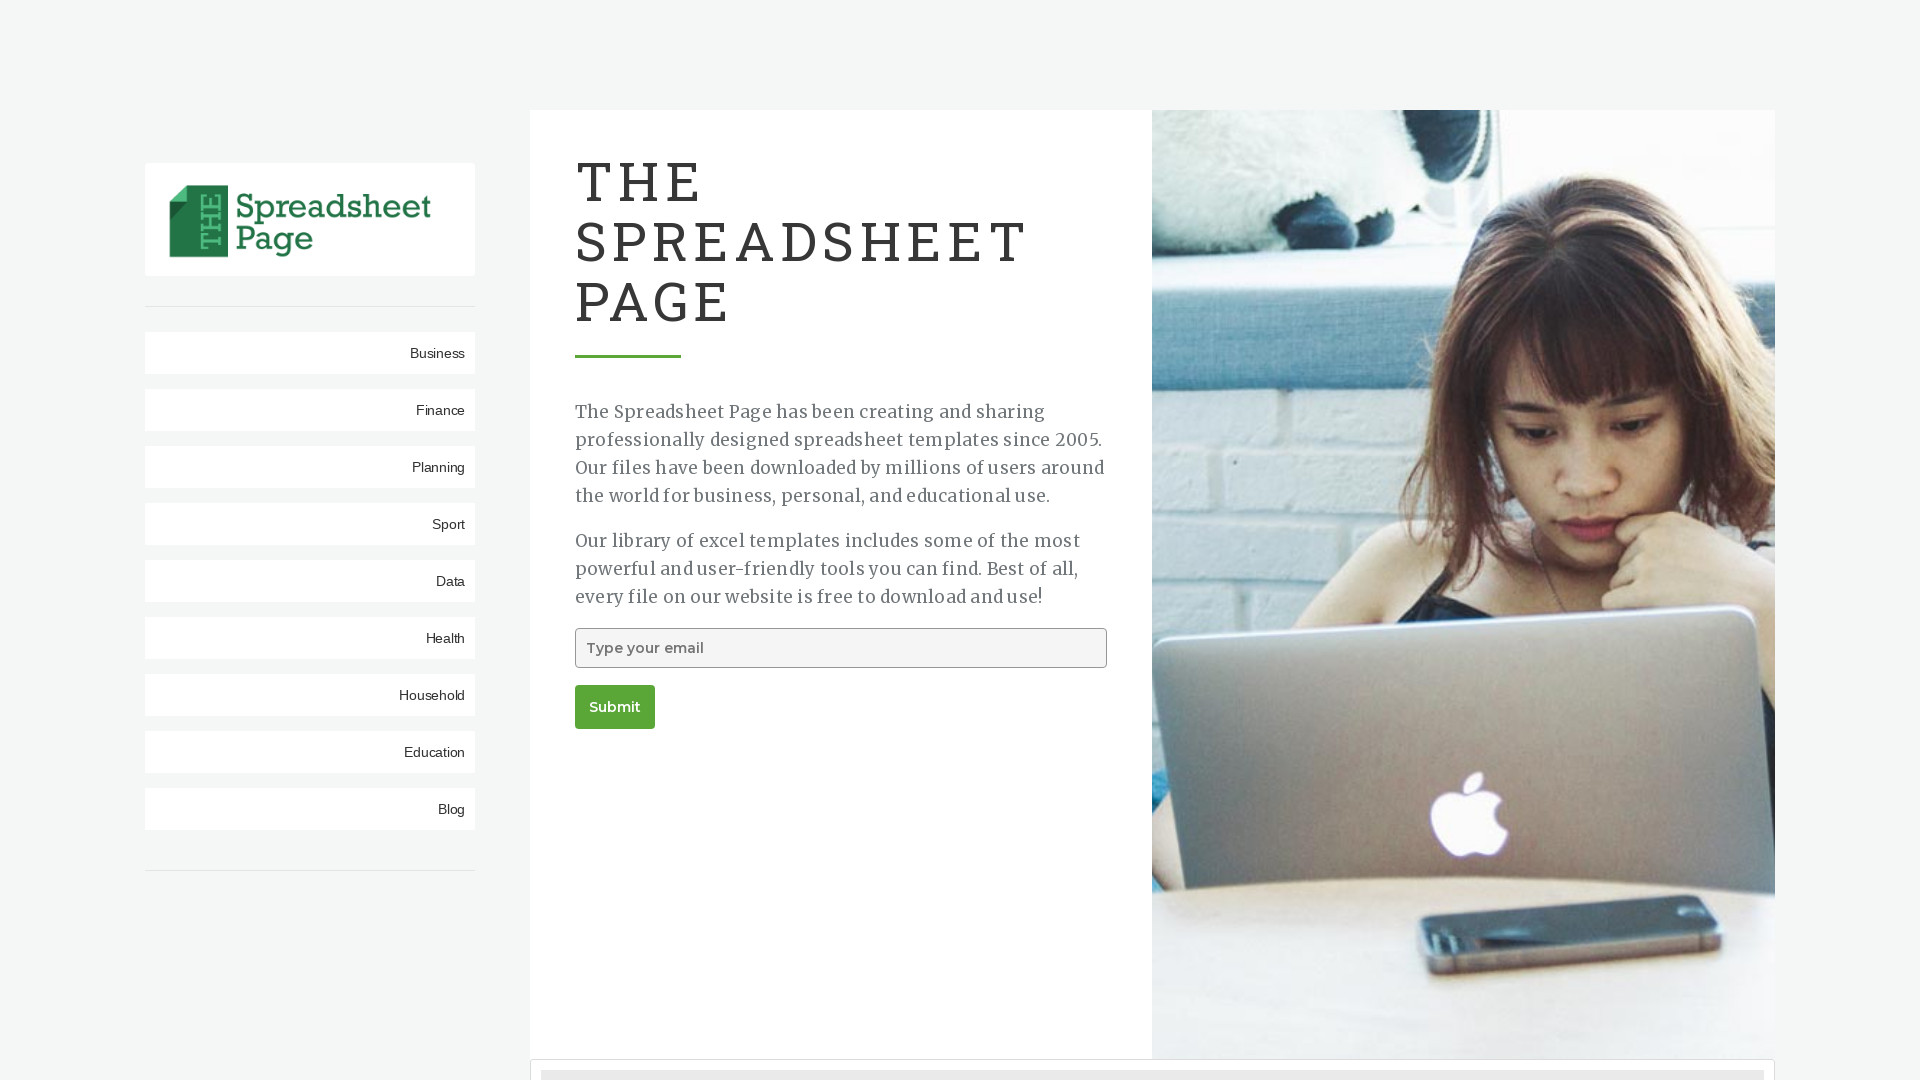

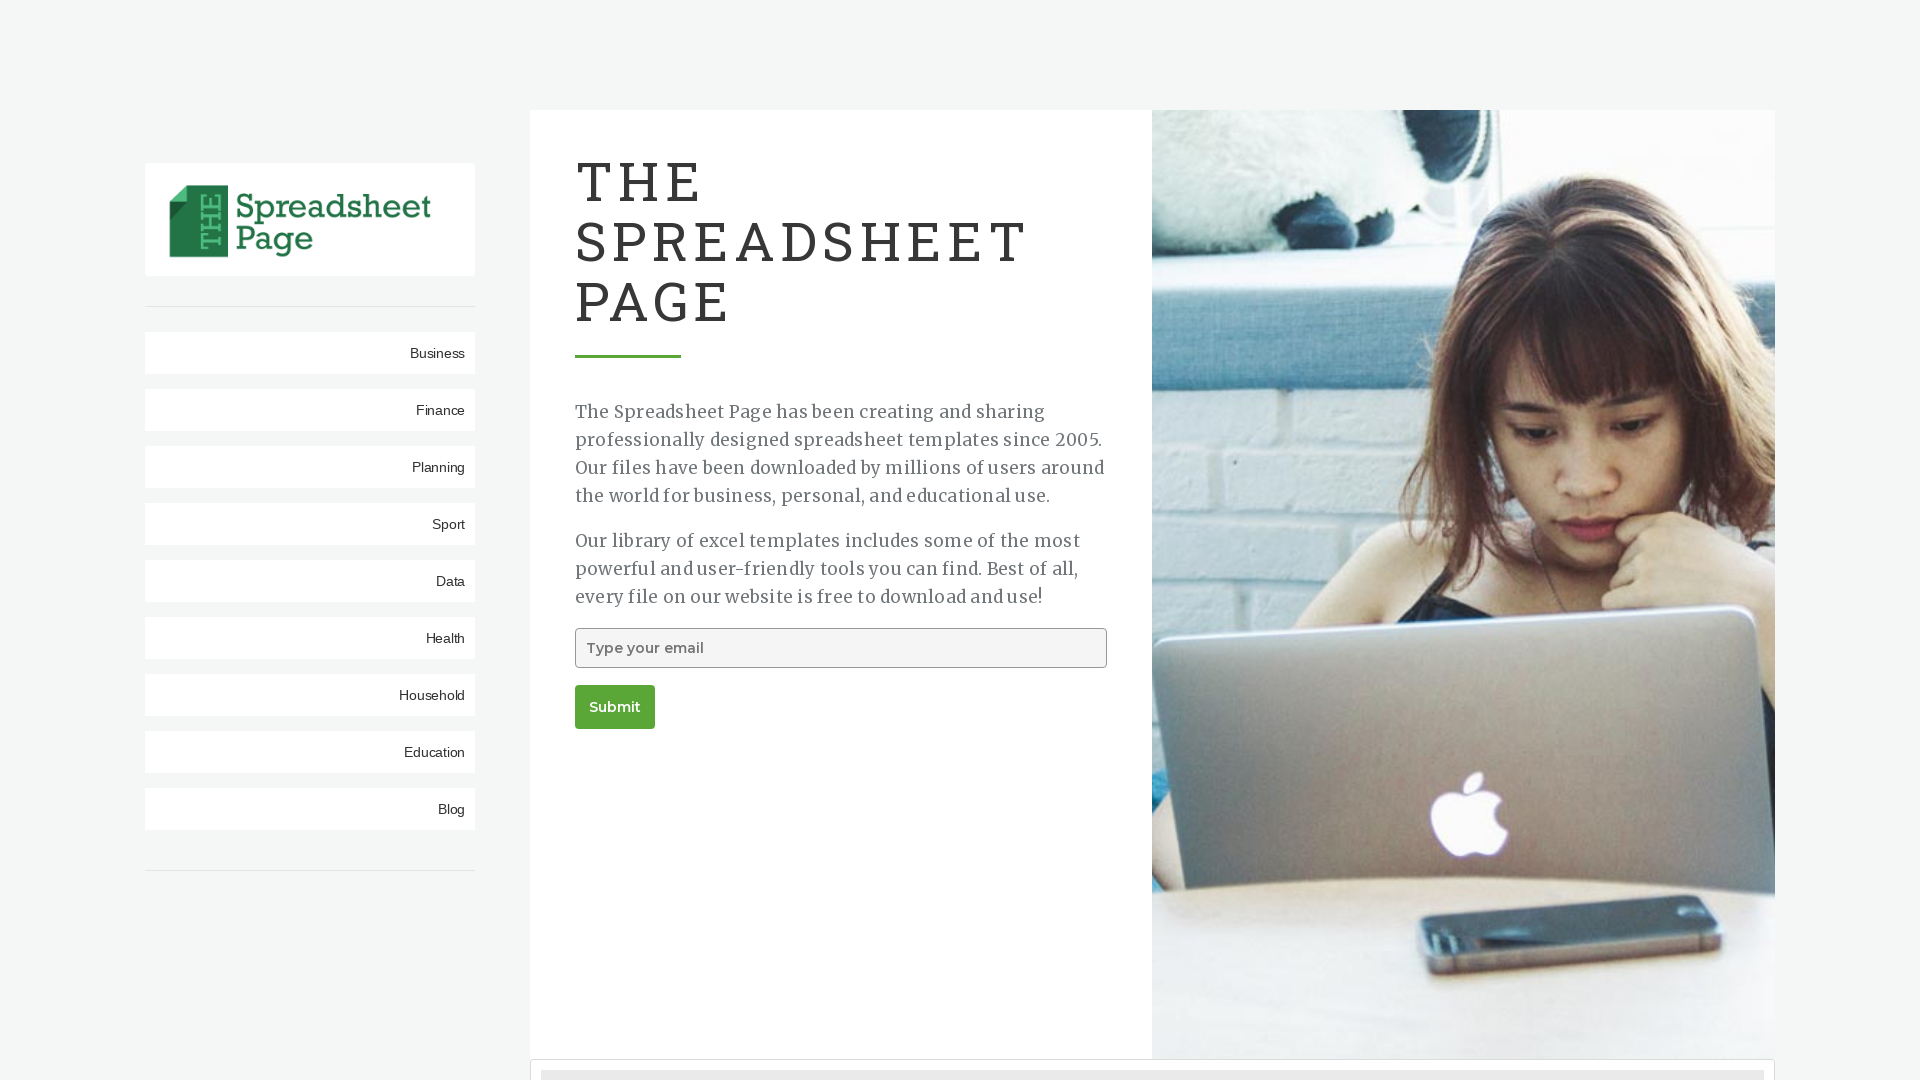